Tests infinite scroll functionality by using JavaScript executor to scroll down 750 pixels 10 times, then scroll back up 750 pixels 10 times

Starting URL: https://practice.cydeo.com/infinite_scroll

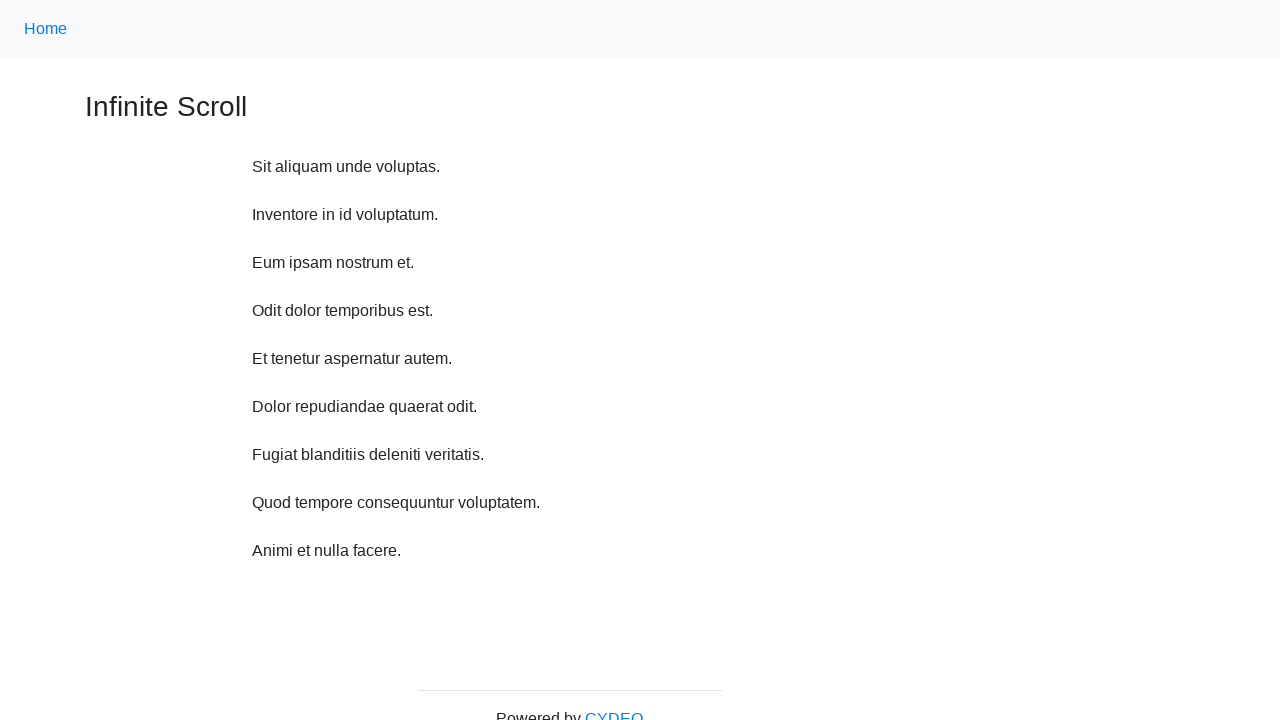

Waited 1 second before scrolling
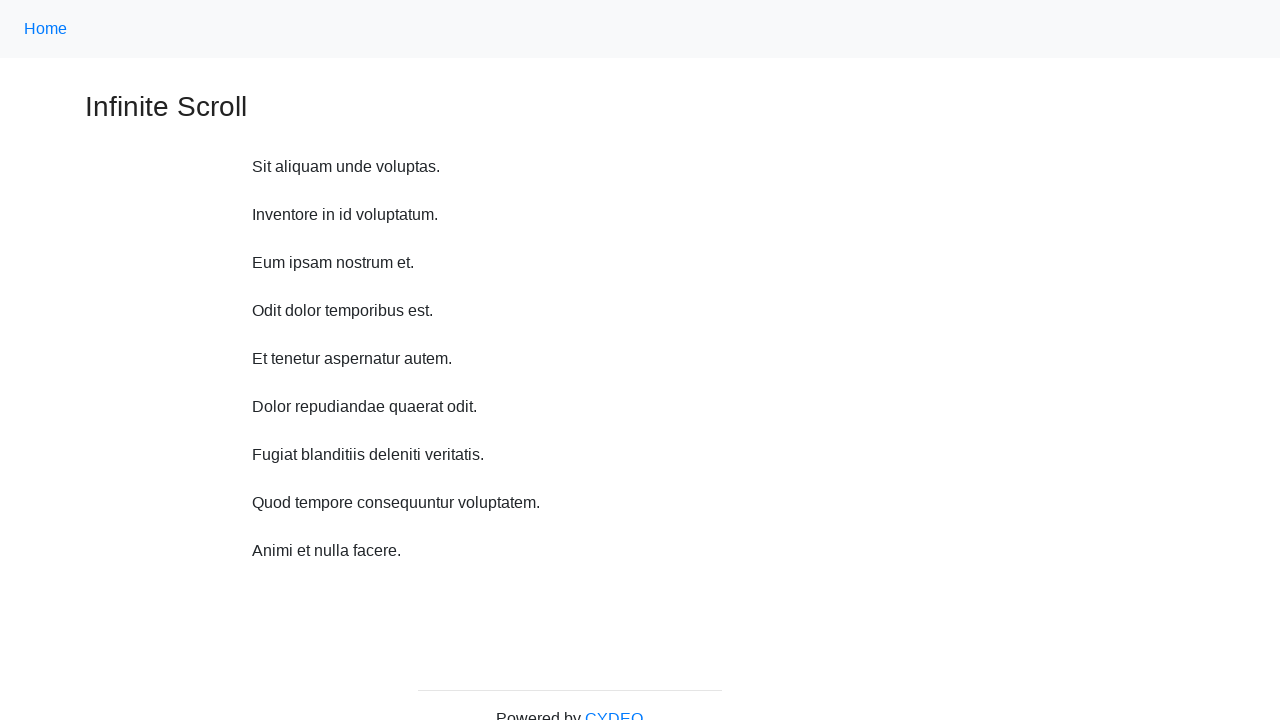

Scrolled down 750 pixels (iteration 1/10)
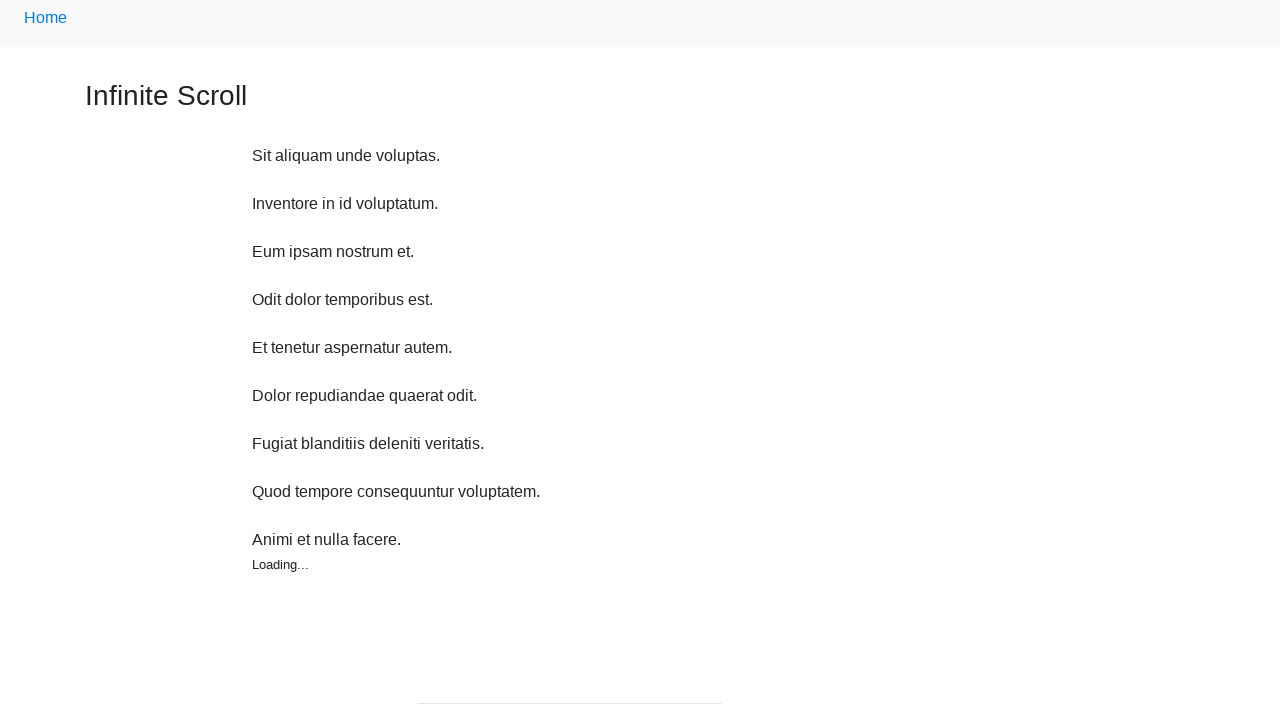

Waited 1 second before scrolling
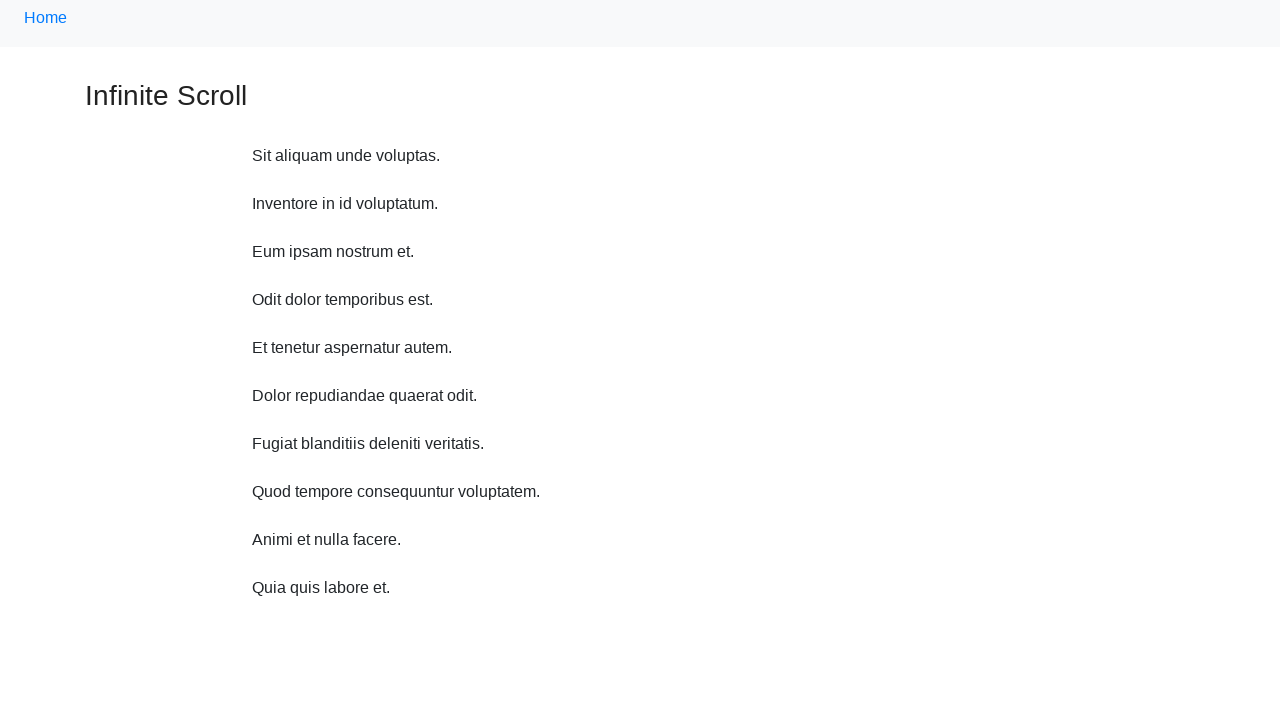

Scrolled down 750 pixels (iteration 2/10)
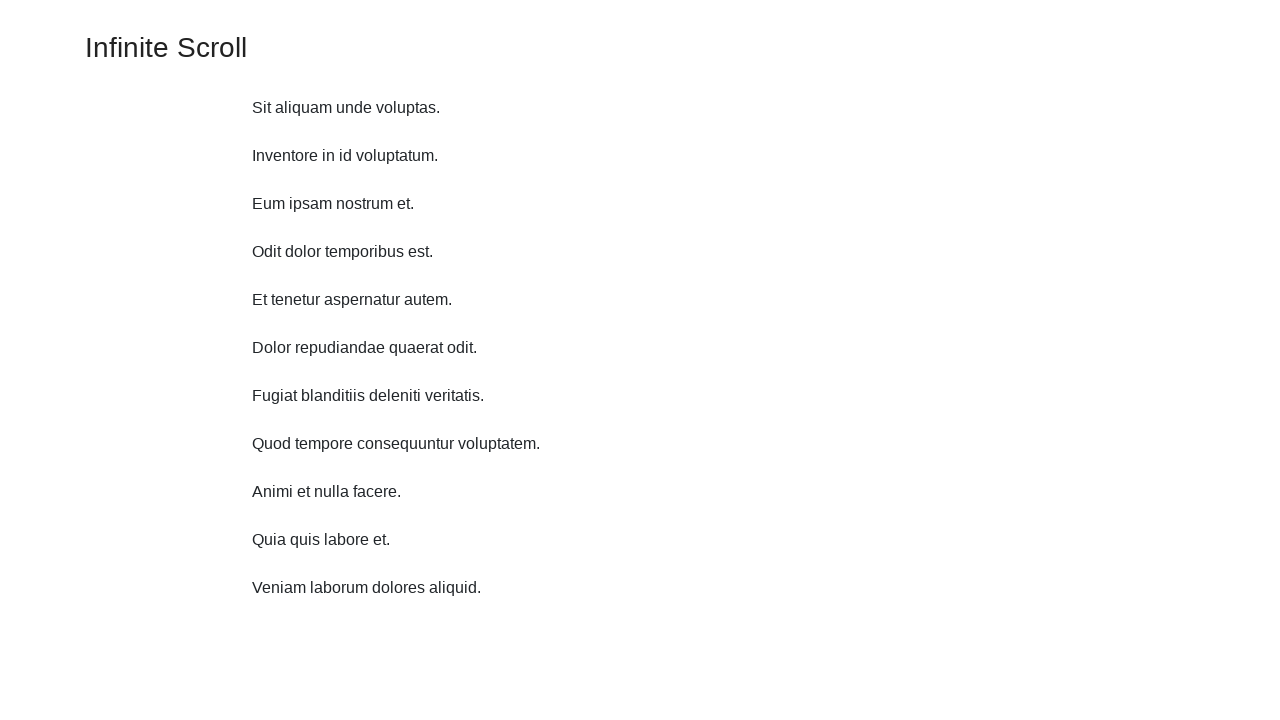

Waited 1 second before scrolling
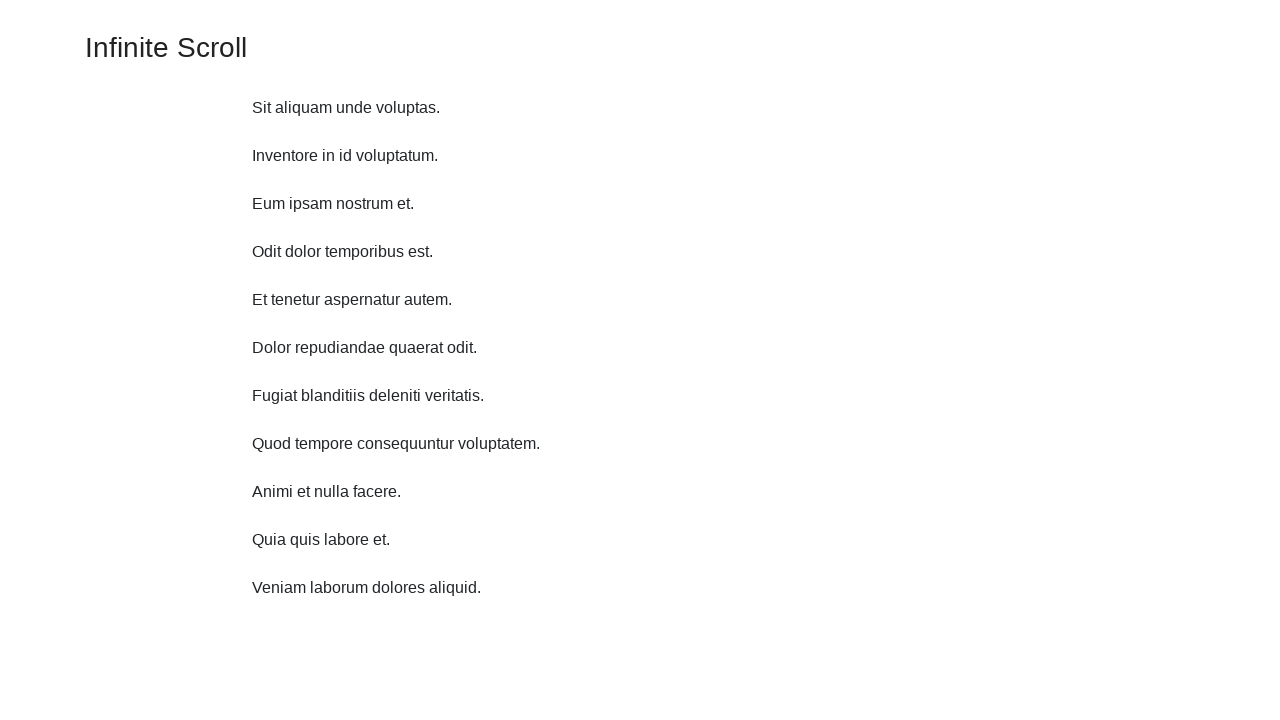

Scrolled down 750 pixels (iteration 3/10)
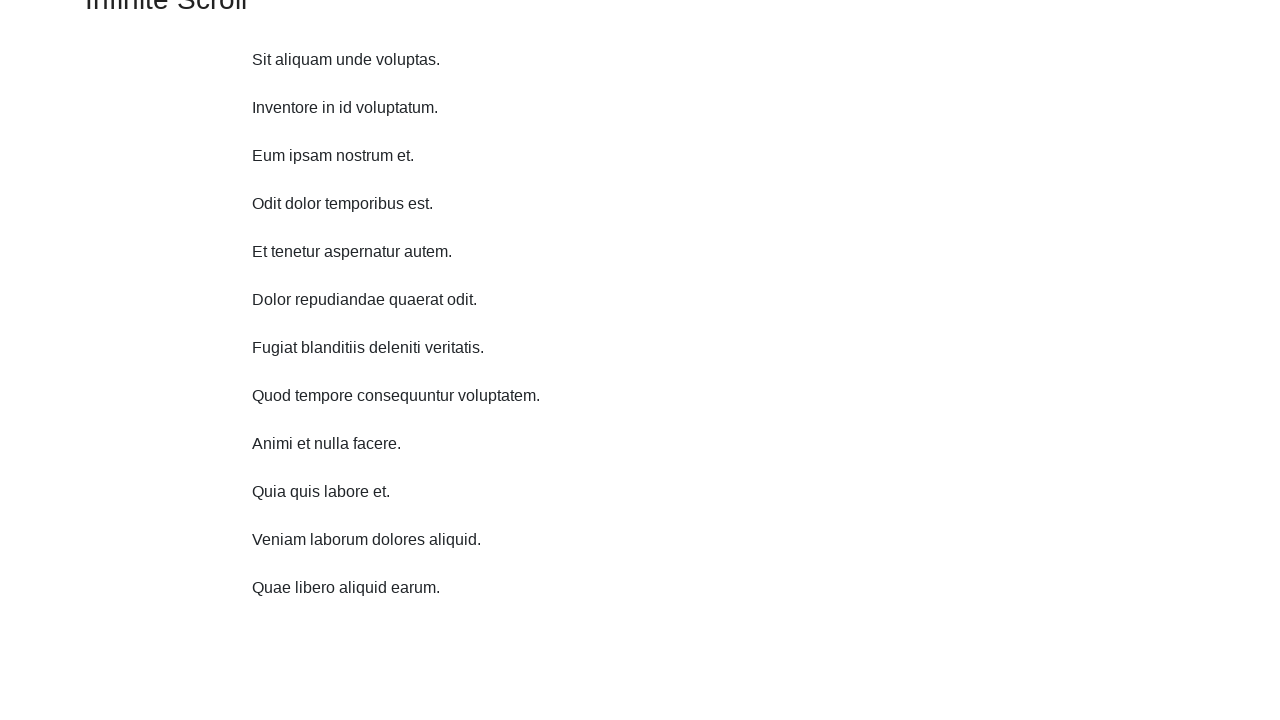

Waited 1 second before scrolling
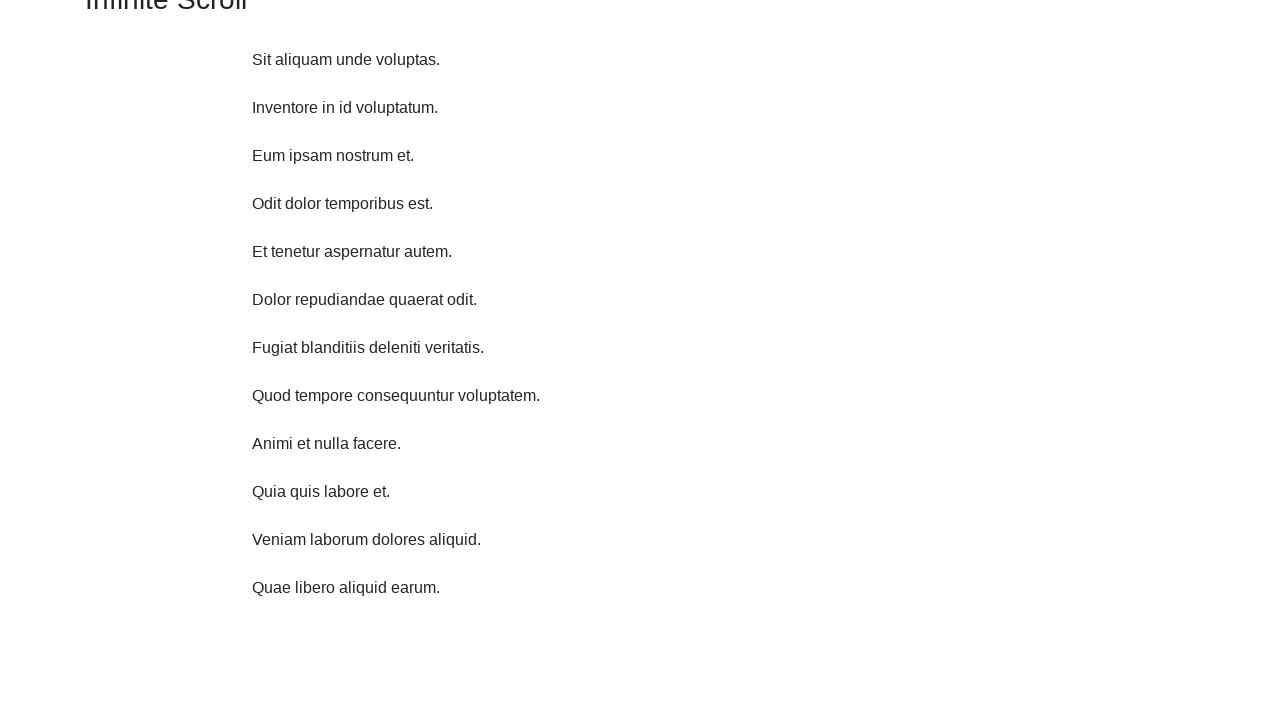

Scrolled down 750 pixels (iteration 4/10)
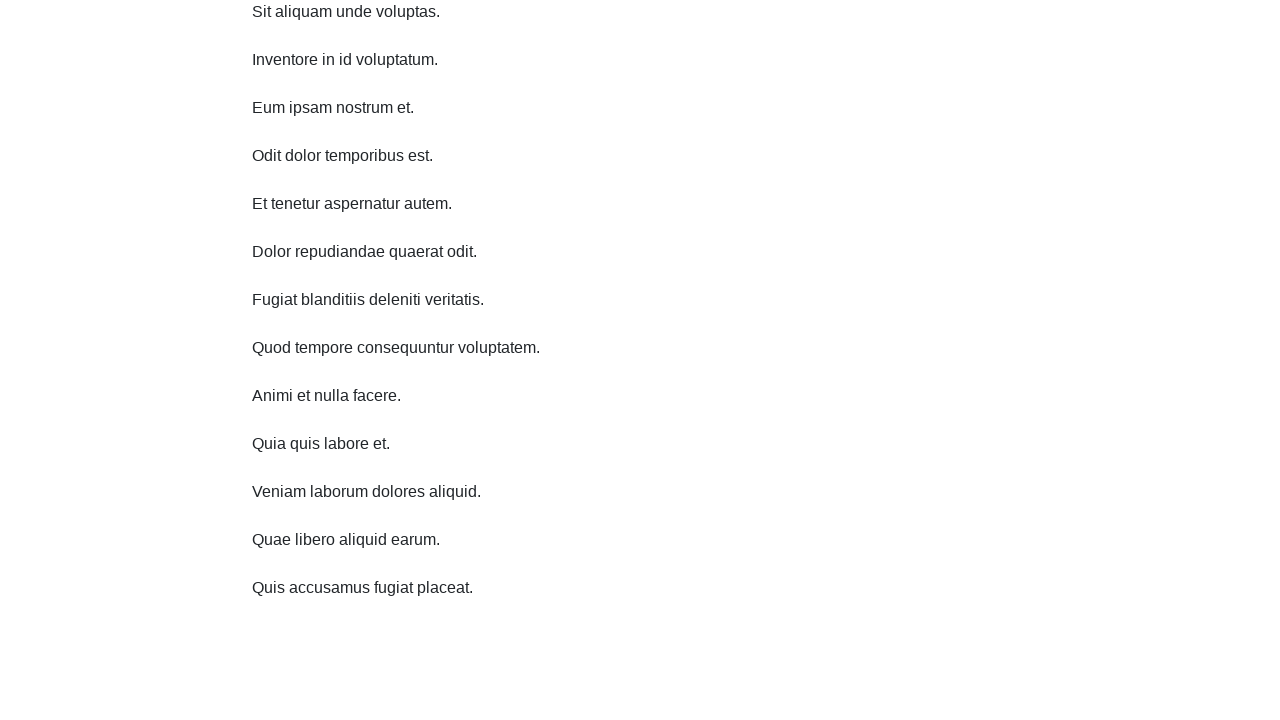

Waited 1 second before scrolling
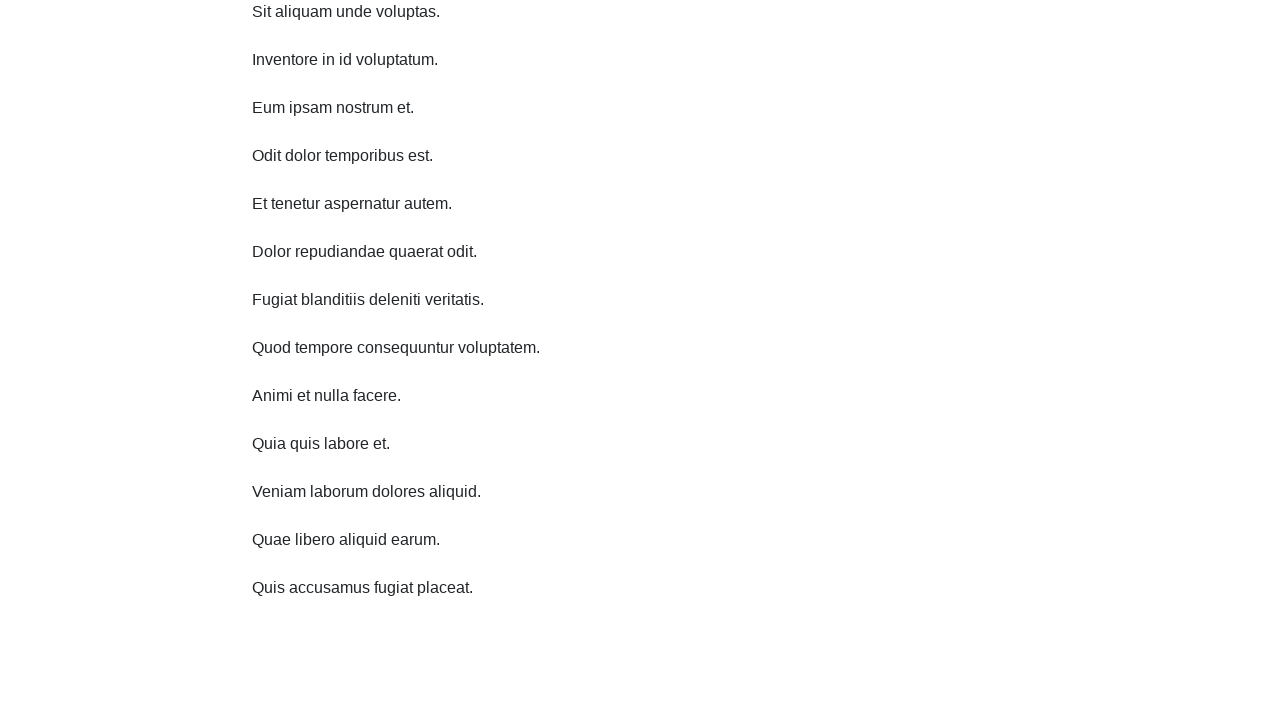

Scrolled down 750 pixels (iteration 5/10)
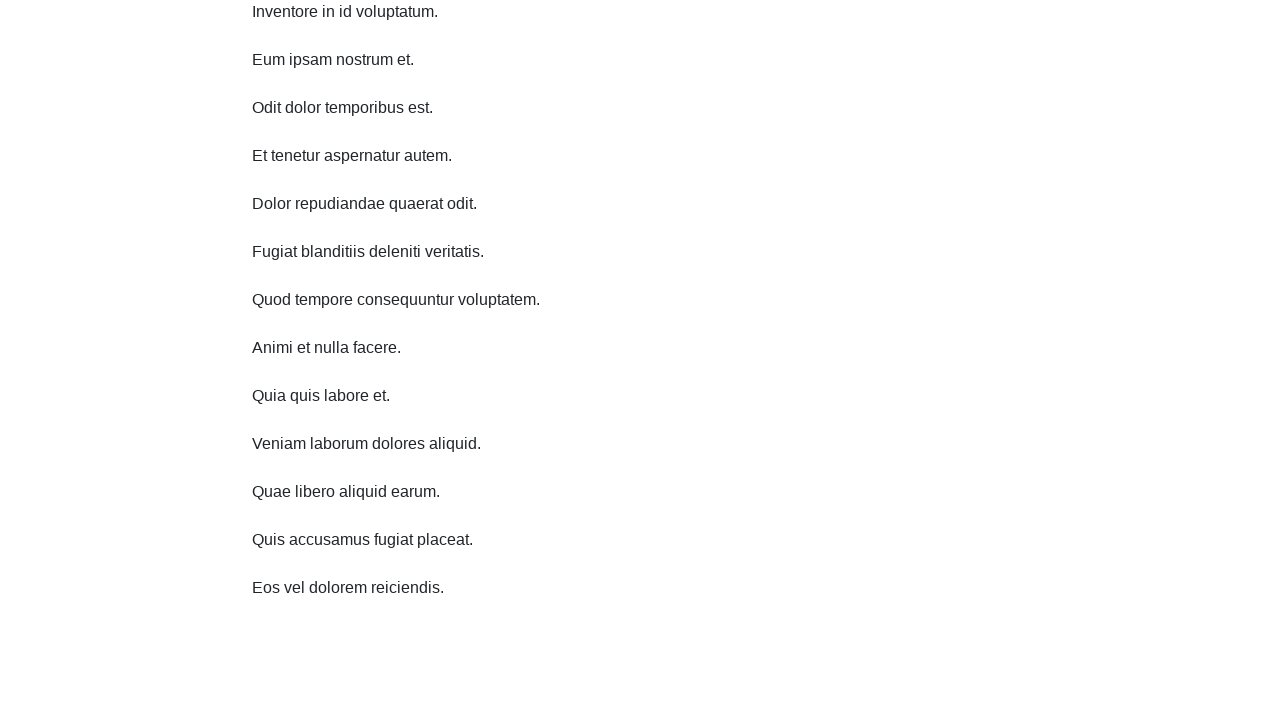

Waited 1 second before scrolling
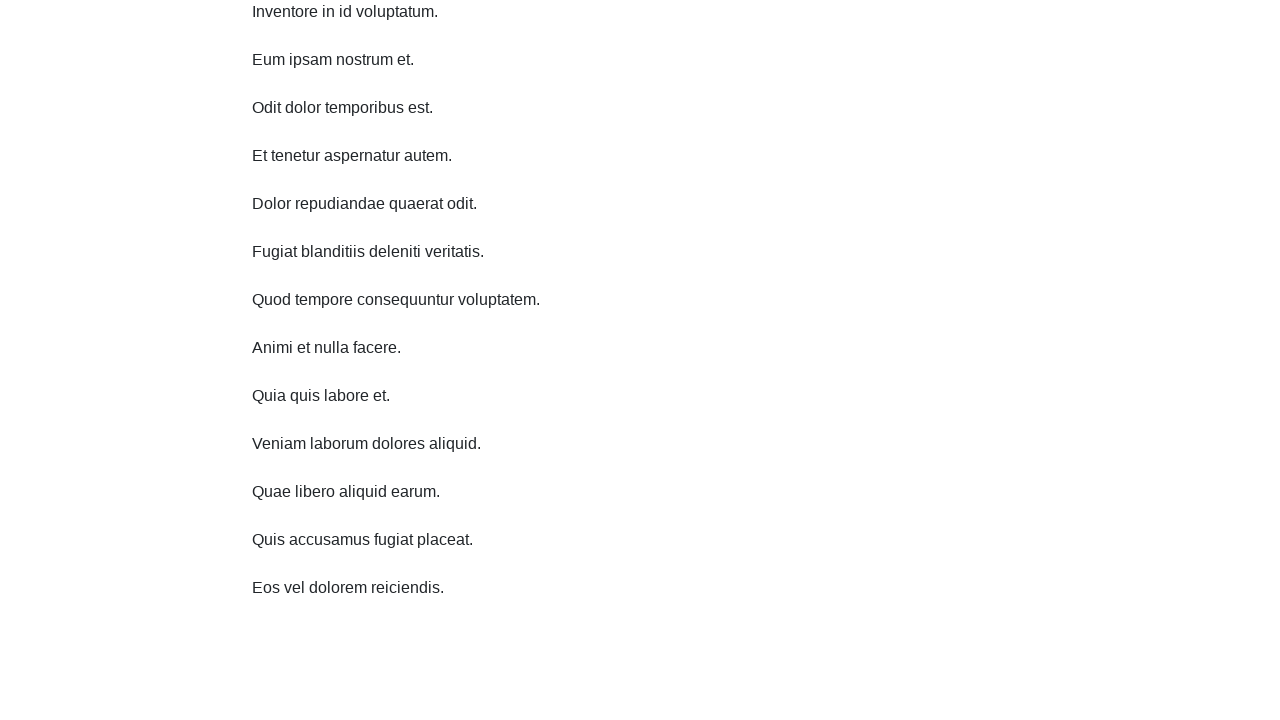

Scrolled down 750 pixels (iteration 6/10)
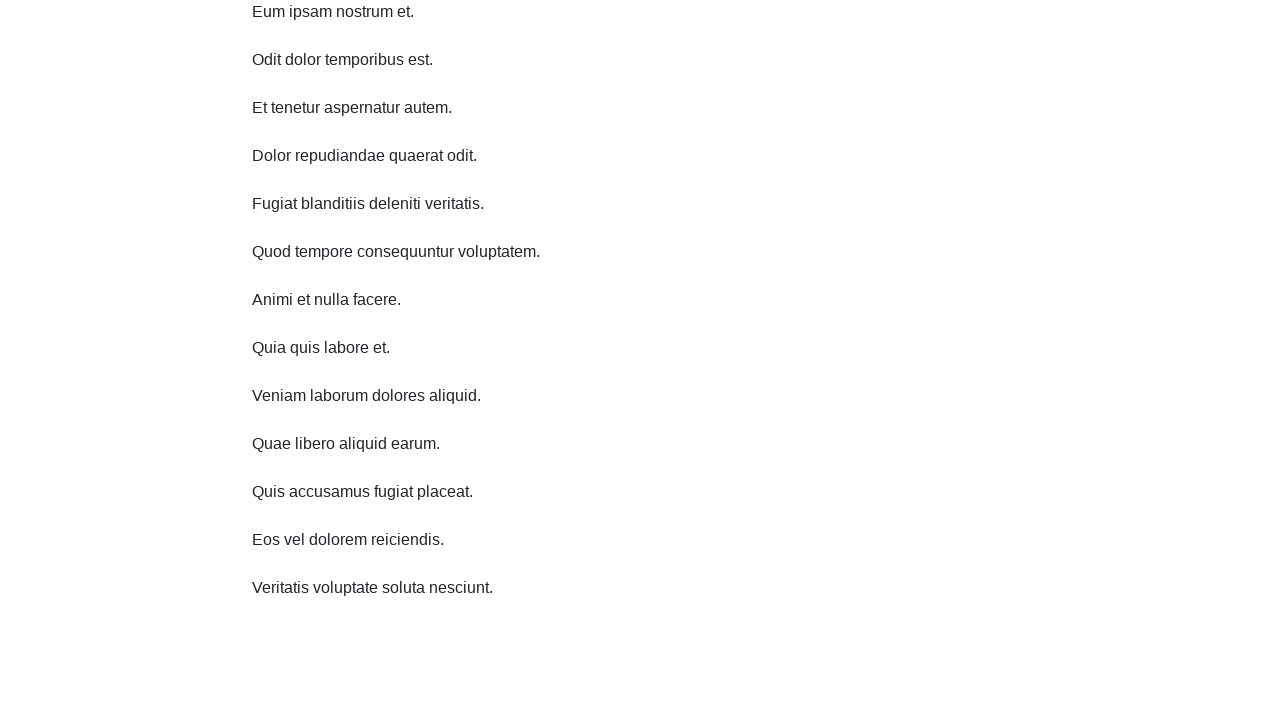

Waited 1 second before scrolling
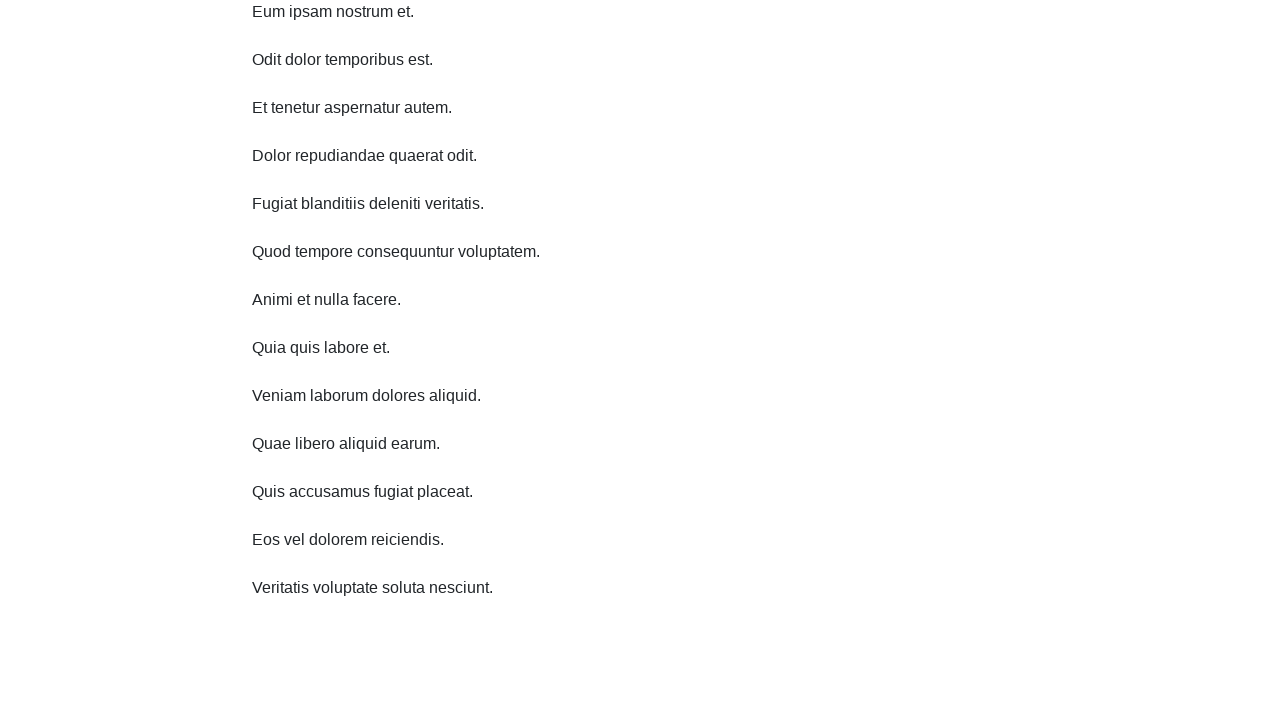

Scrolled down 750 pixels (iteration 7/10)
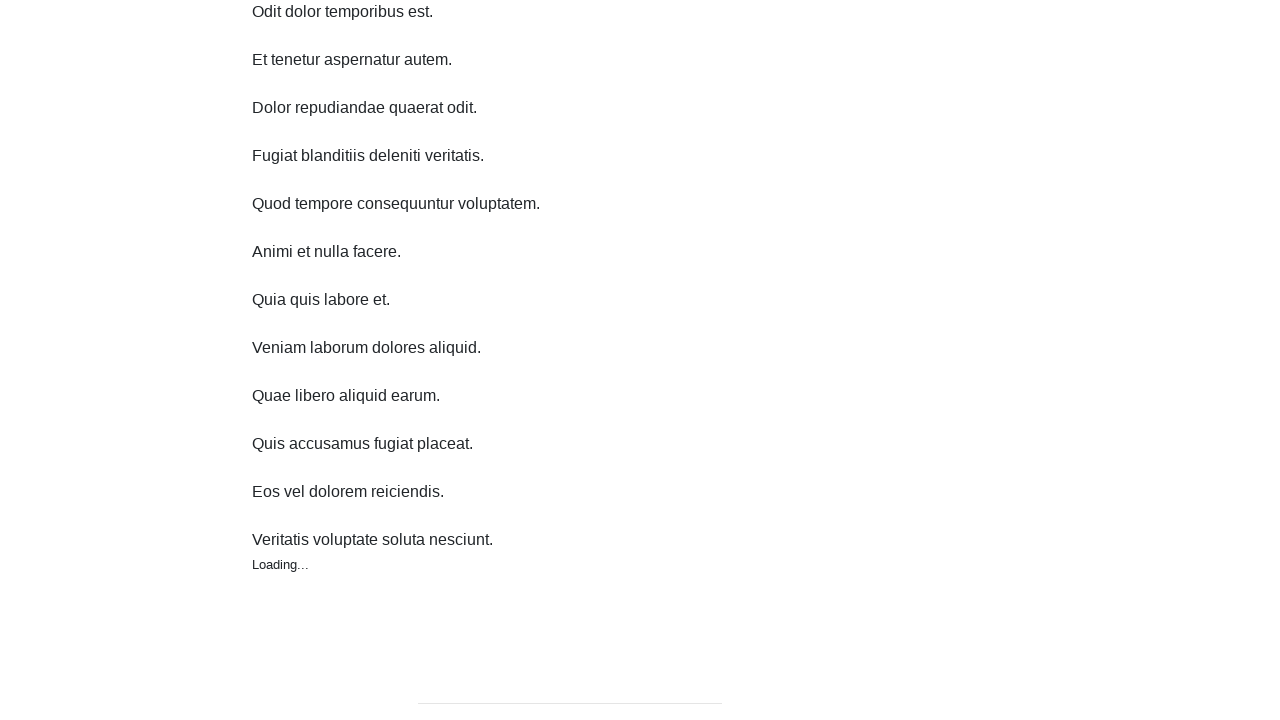

Waited 1 second before scrolling
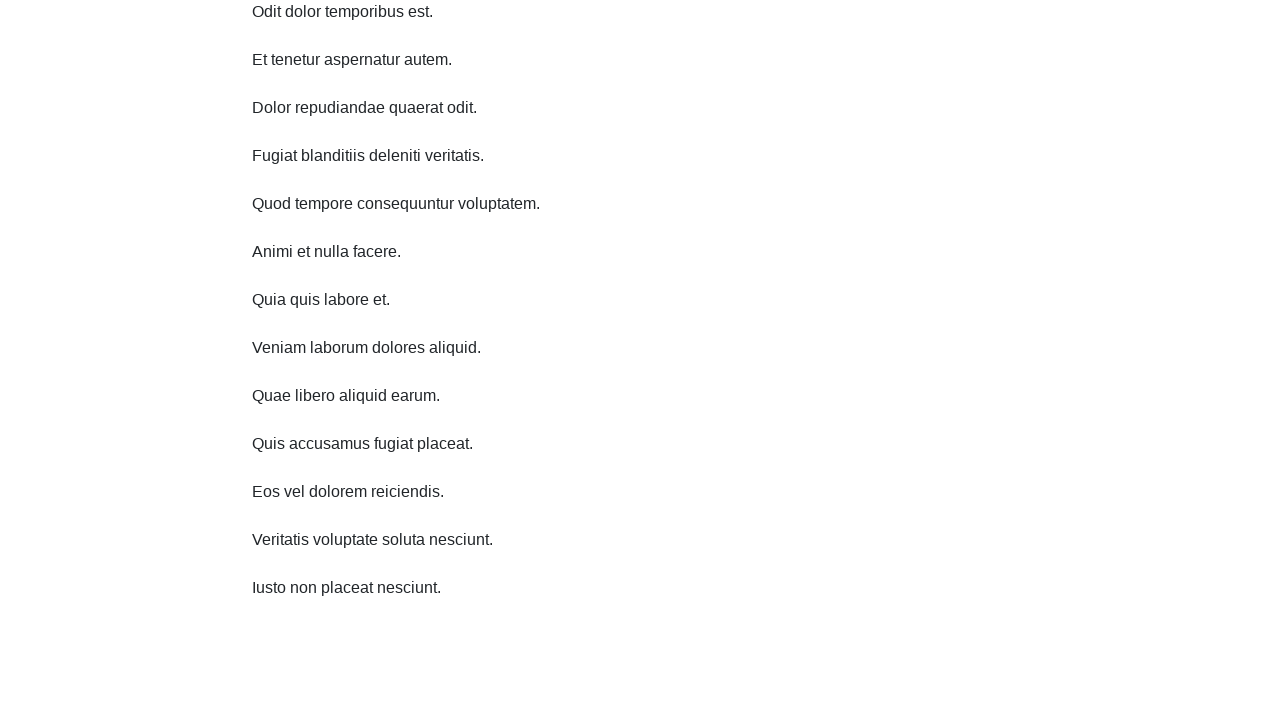

Scrolled down 750 pixels (iteration 8/10)
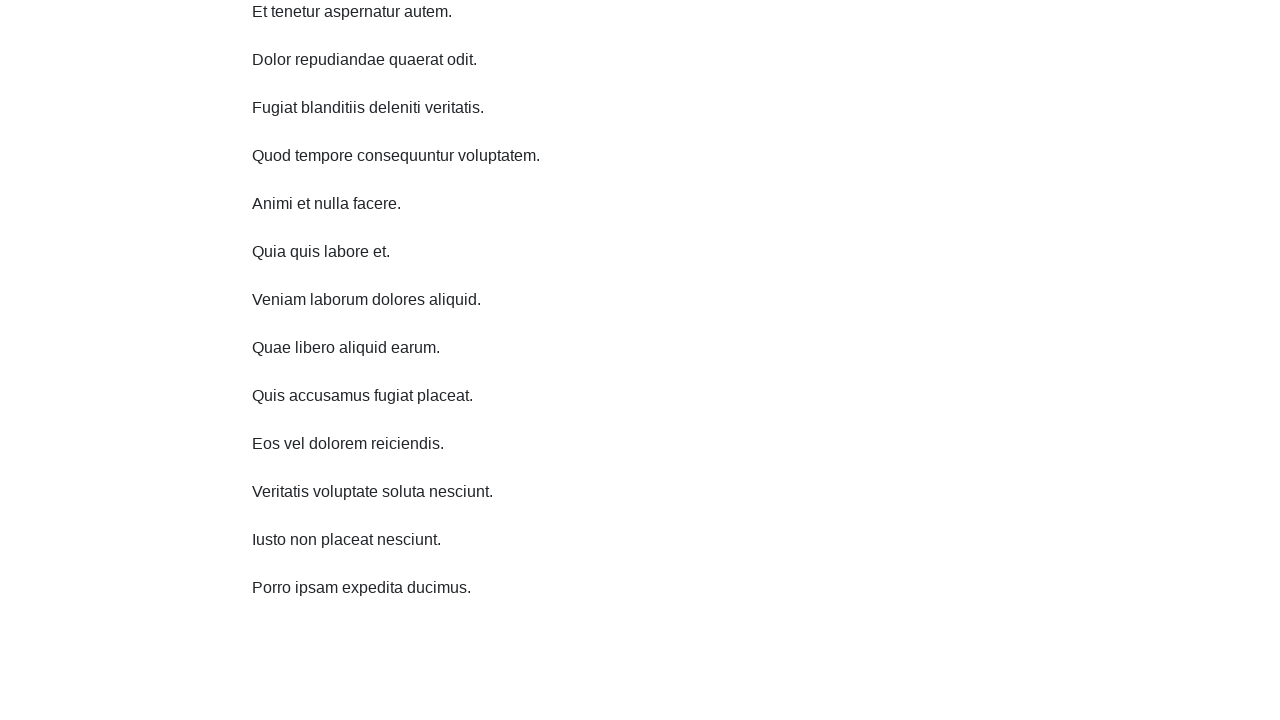

Waited 1 second before scrolling
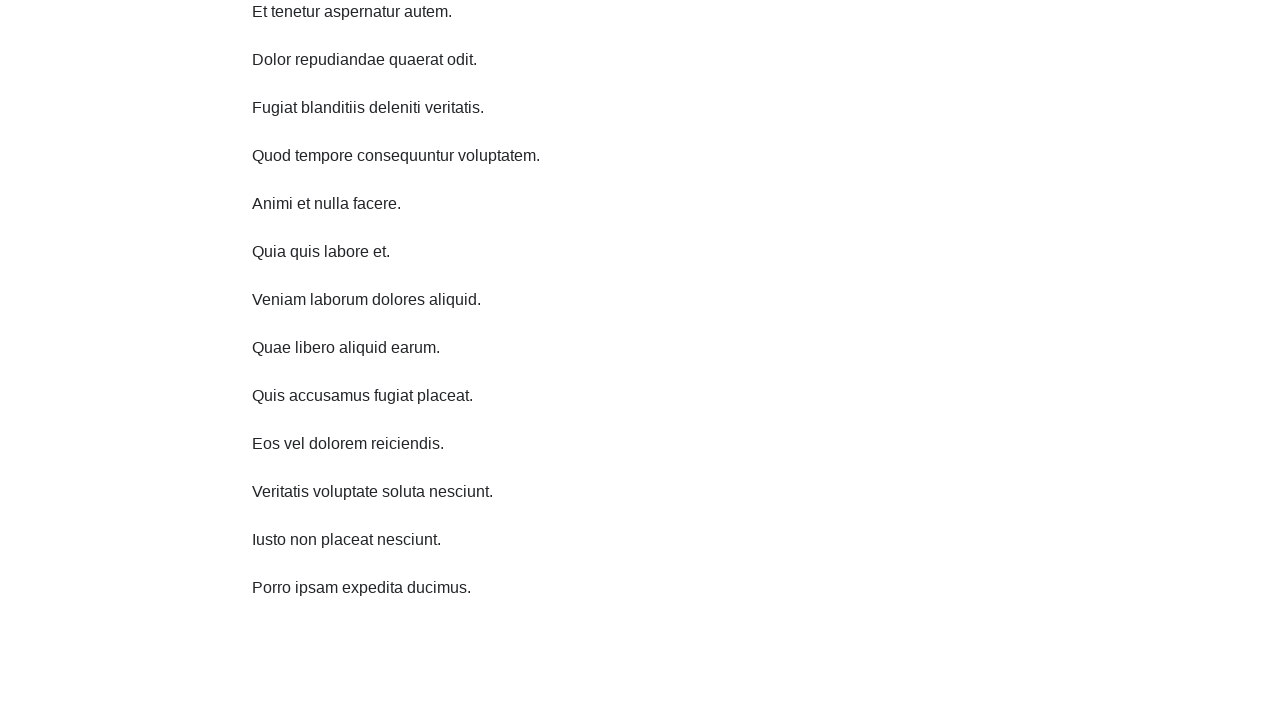

Scrolled down 750 pixels (iteration 9/10)
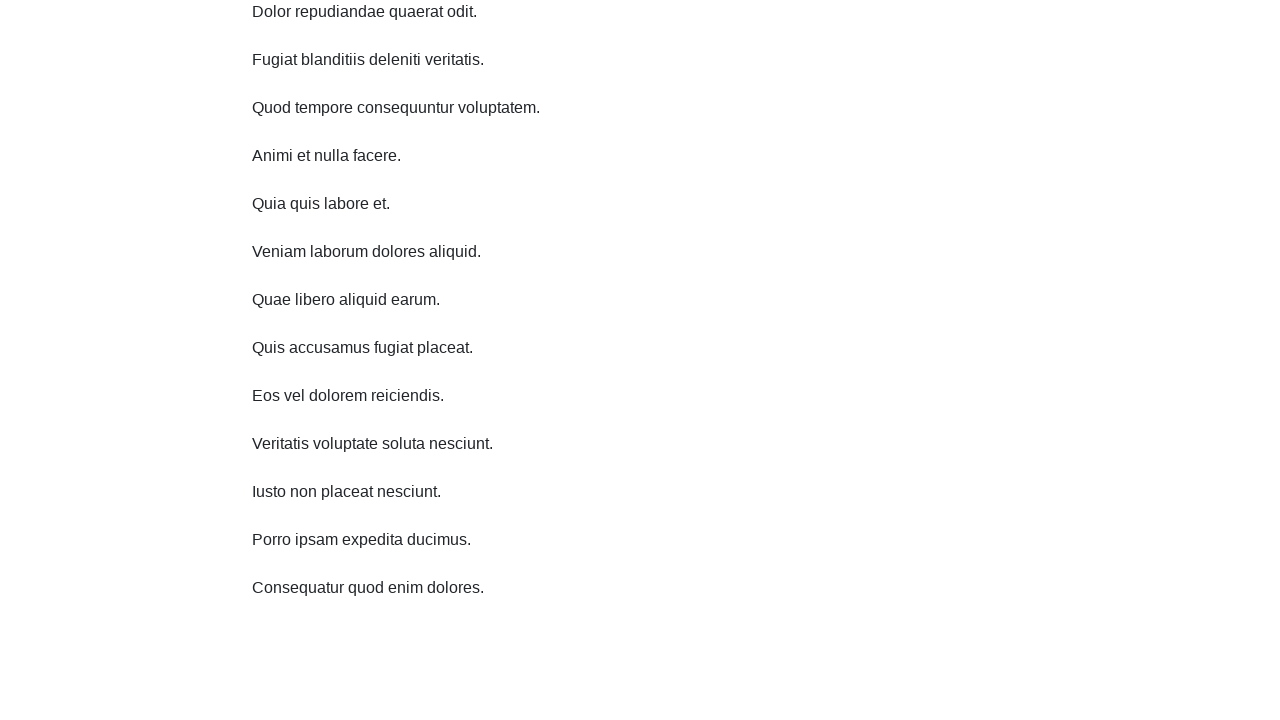

Waited 1 second before scrolling
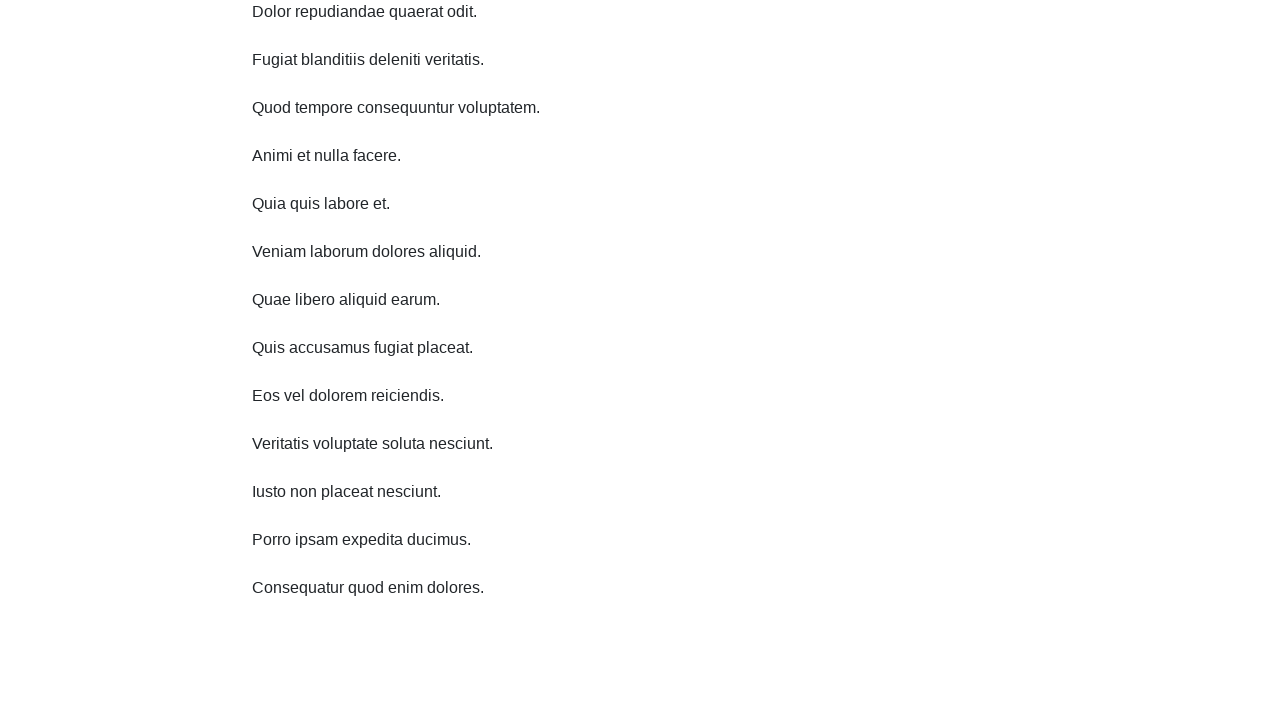

Scrolled down 750 pixels (iteration 10/10)
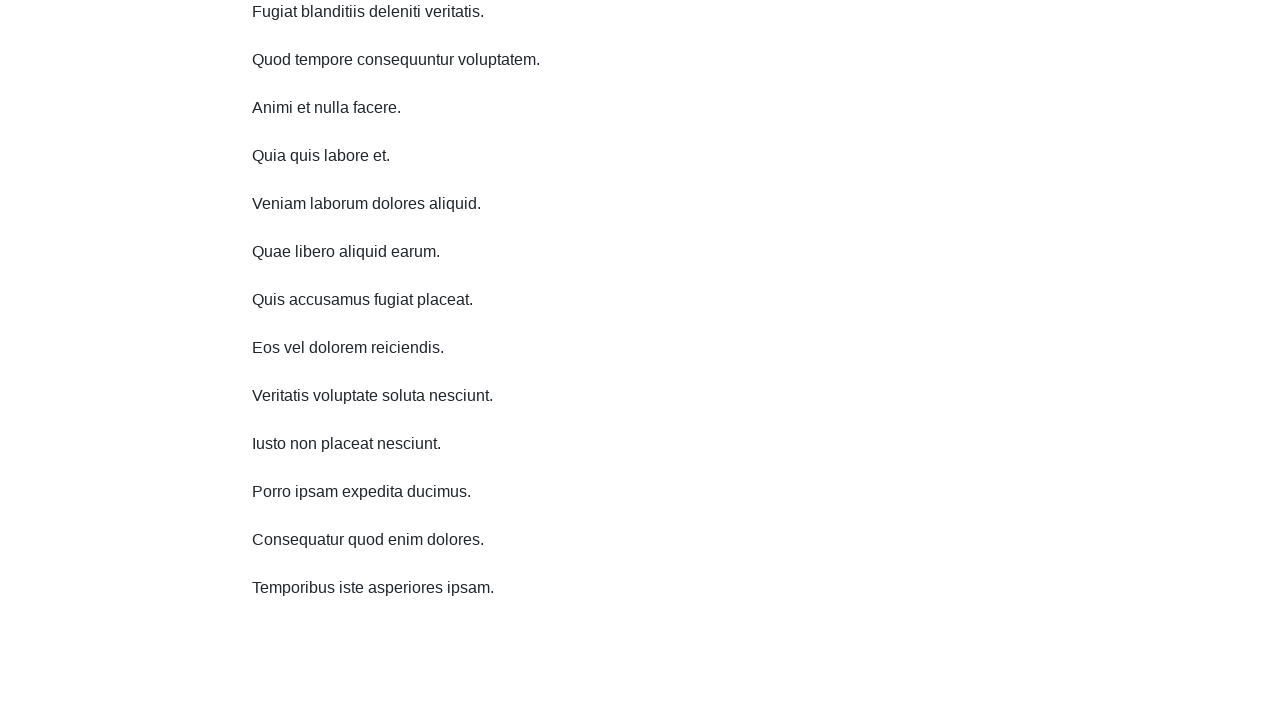

Waited 1 second before scrolling
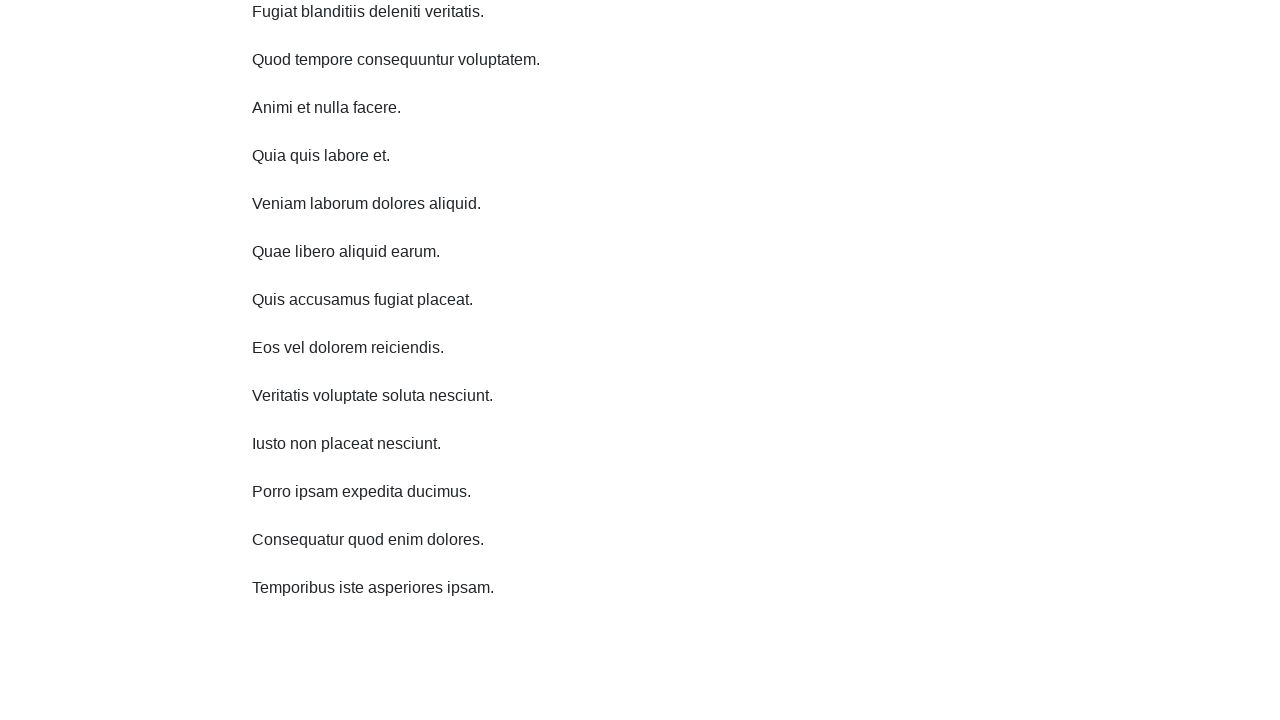

Scrolled up 750 pixels (iteration 1/10)
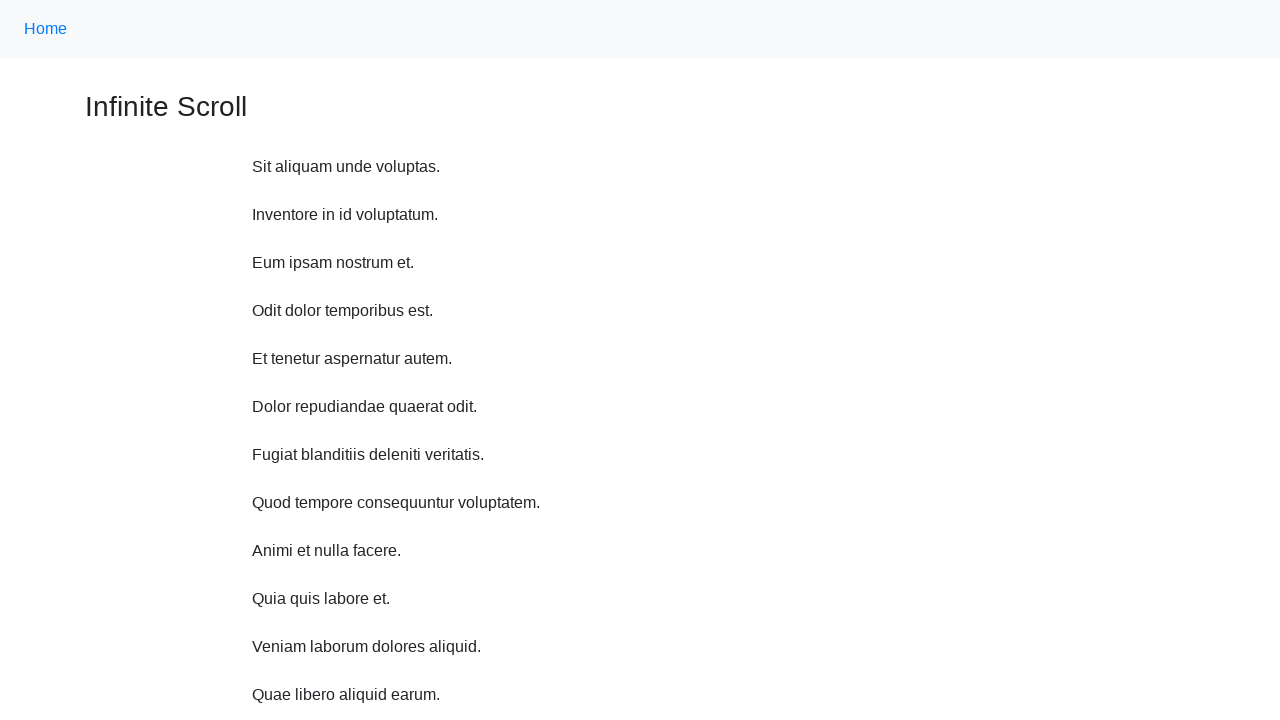

Waited 1 second before scrolling
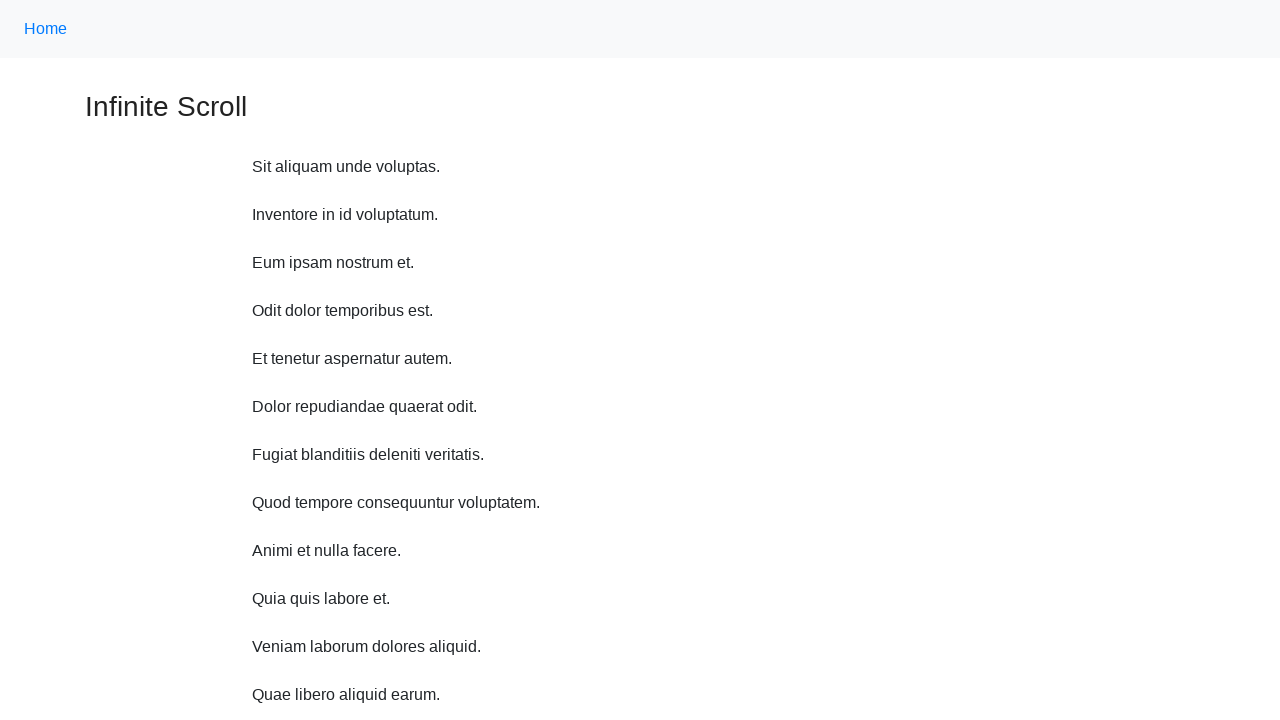

Scrolled up 750 pixels (iteration 2/10)
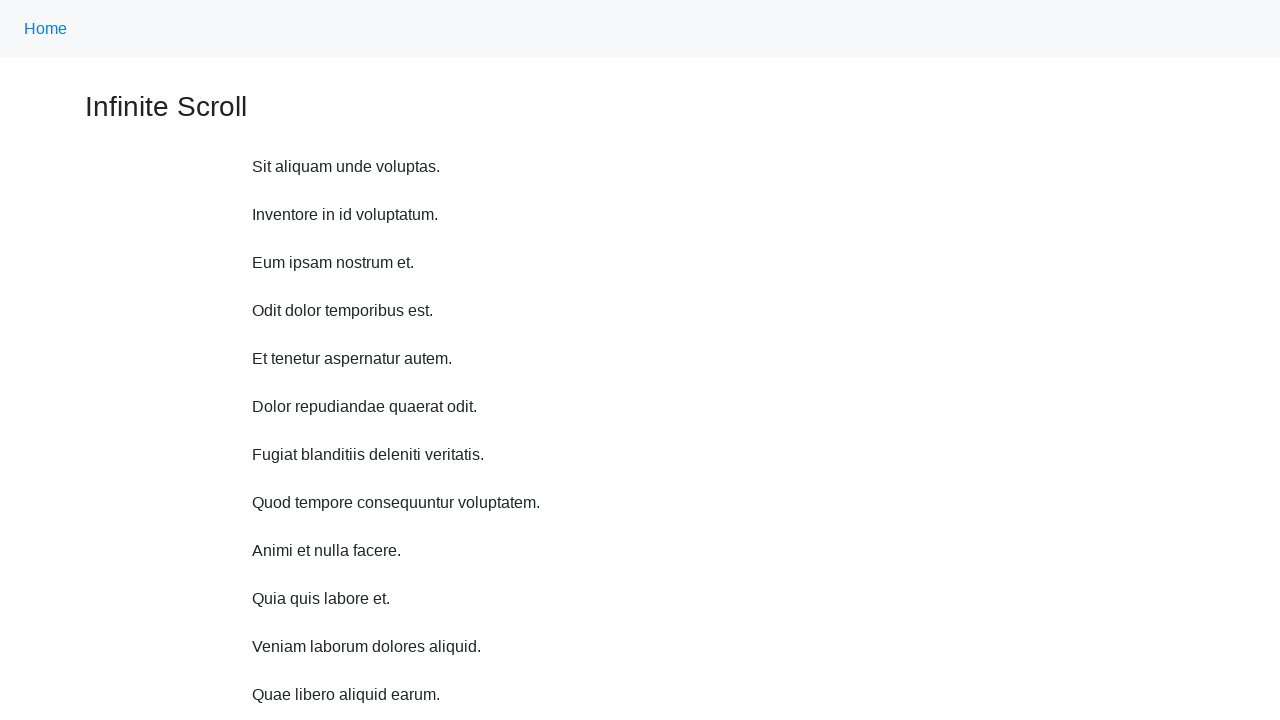

Waited 1 second before scrolling
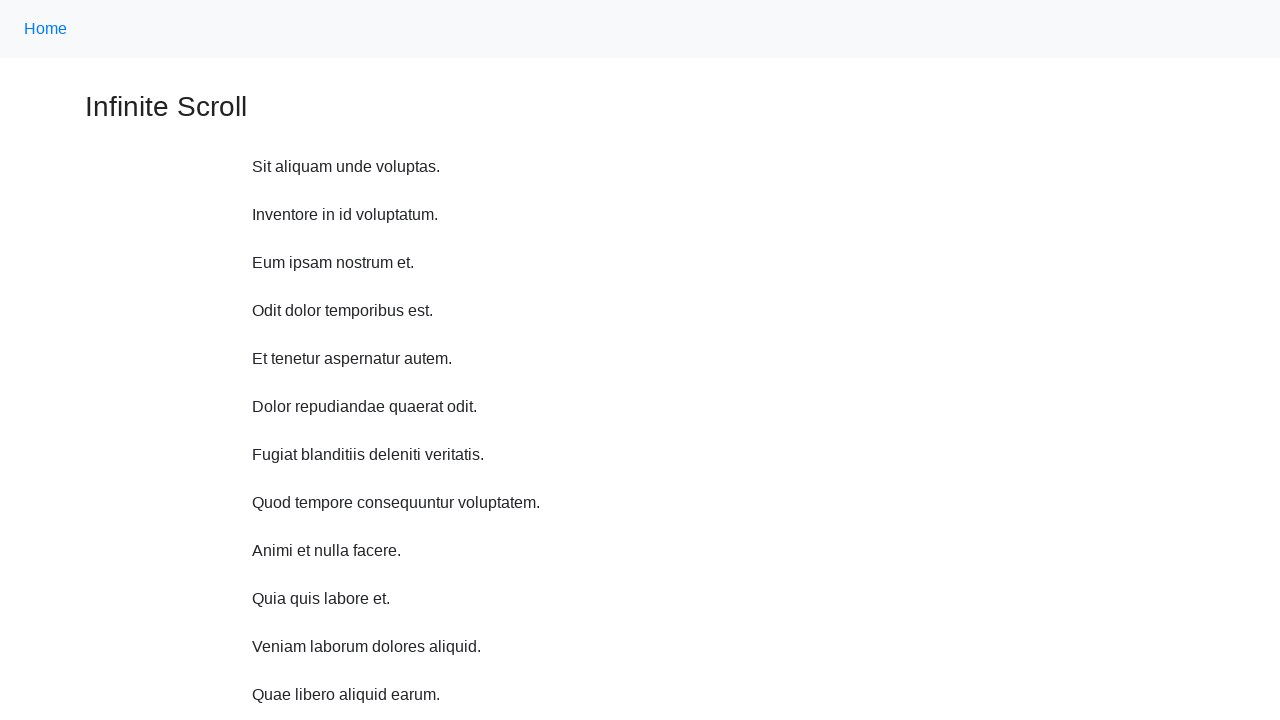

Scrolled up 750 pixels (iteration 3/10)
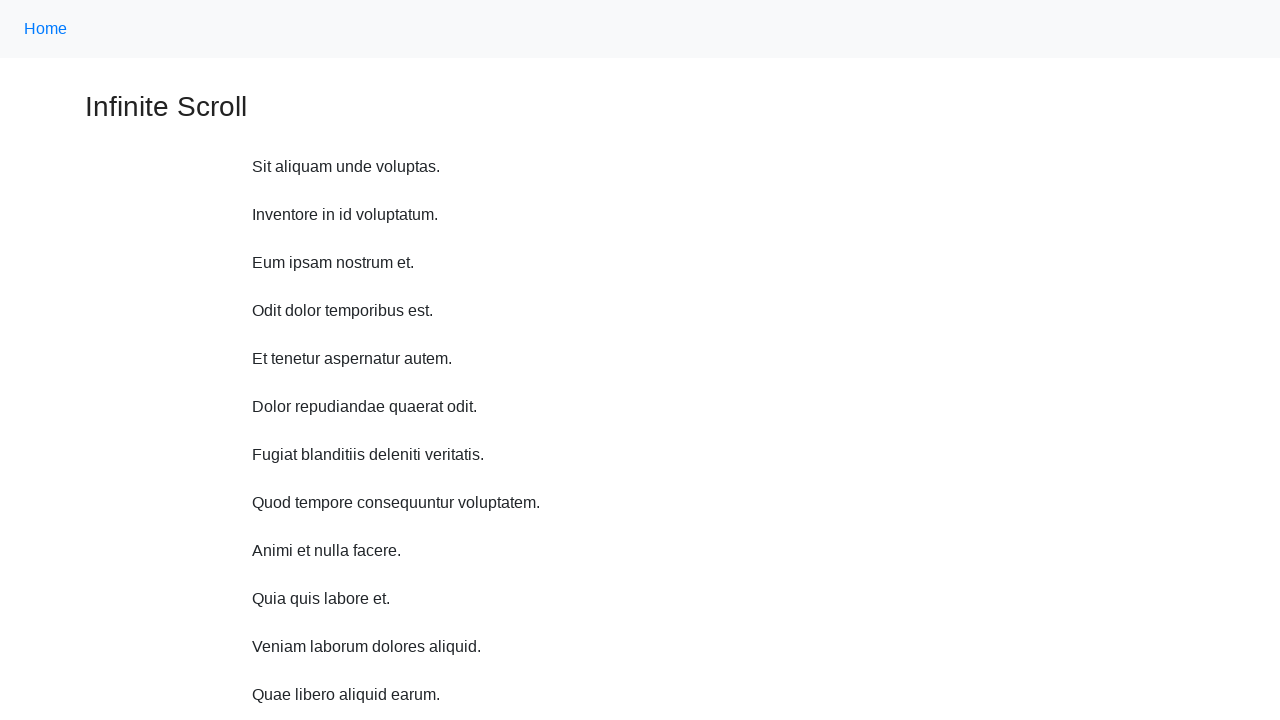

Waited 1 second before scrolling
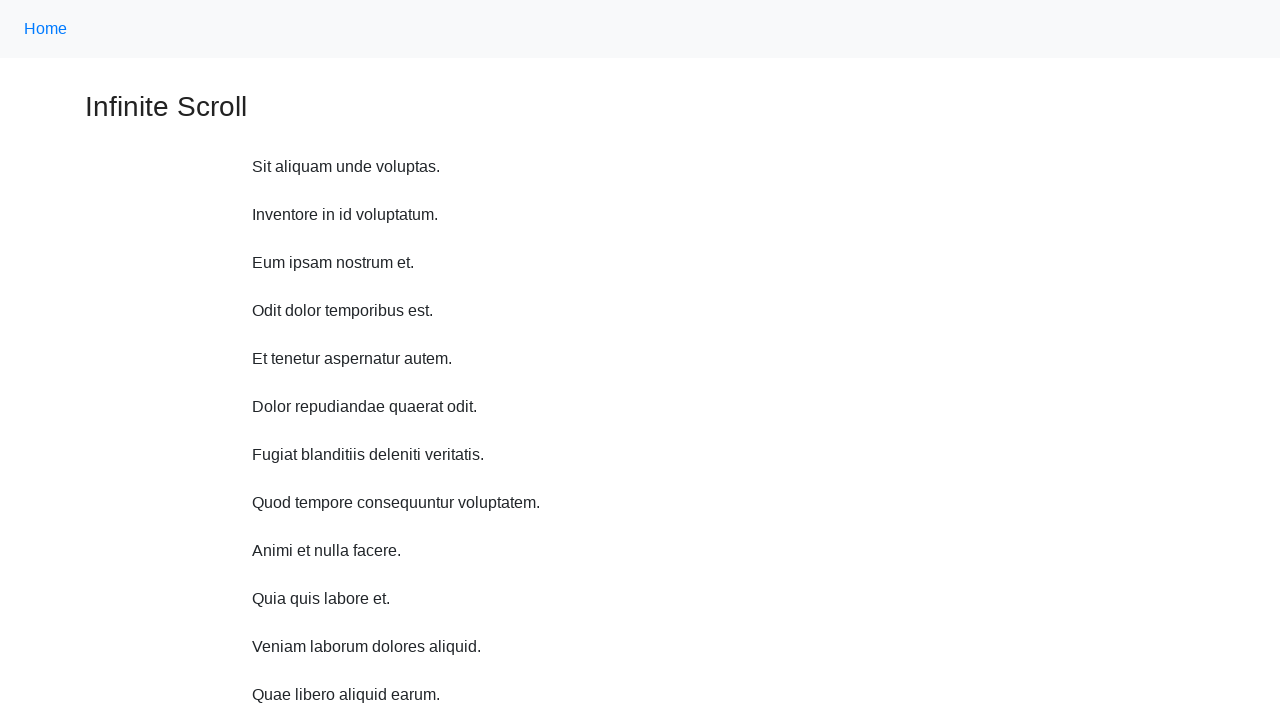

Scrolled up 750 pixels (iteration 4/10)
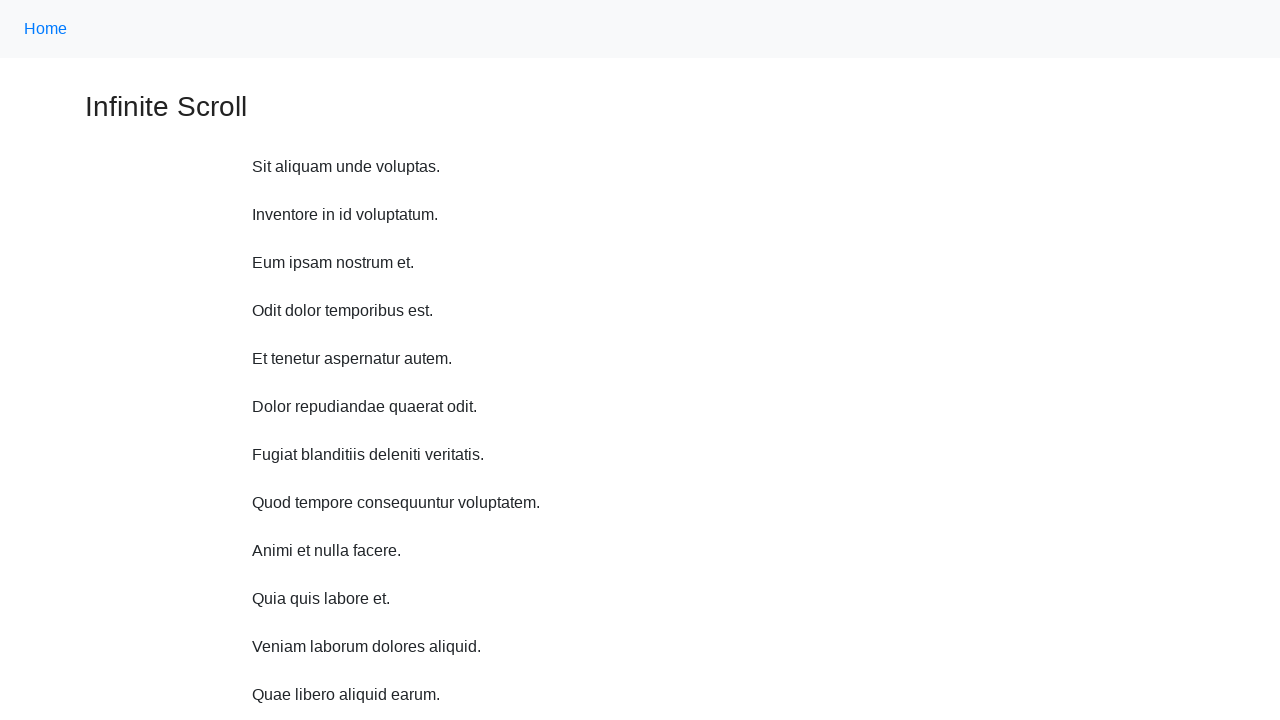

Waited 1 second before scrolling
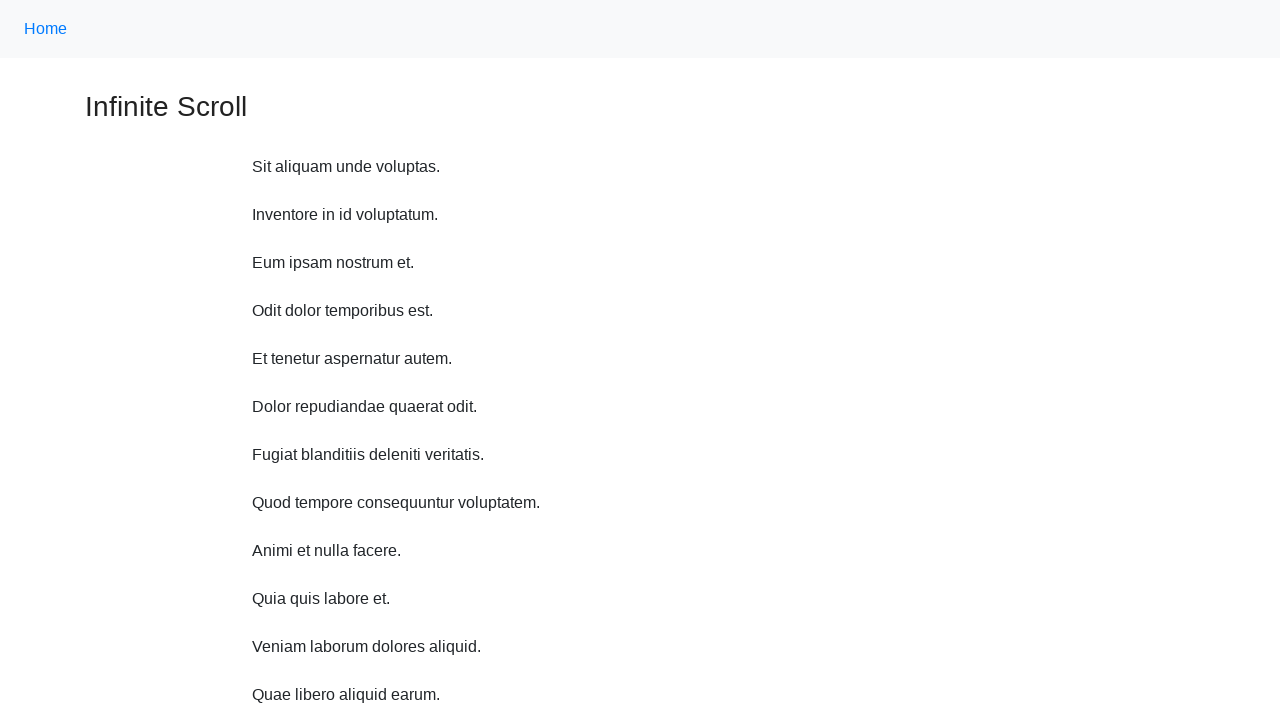

Scrolled up 750 pixels (iteration 5/10)
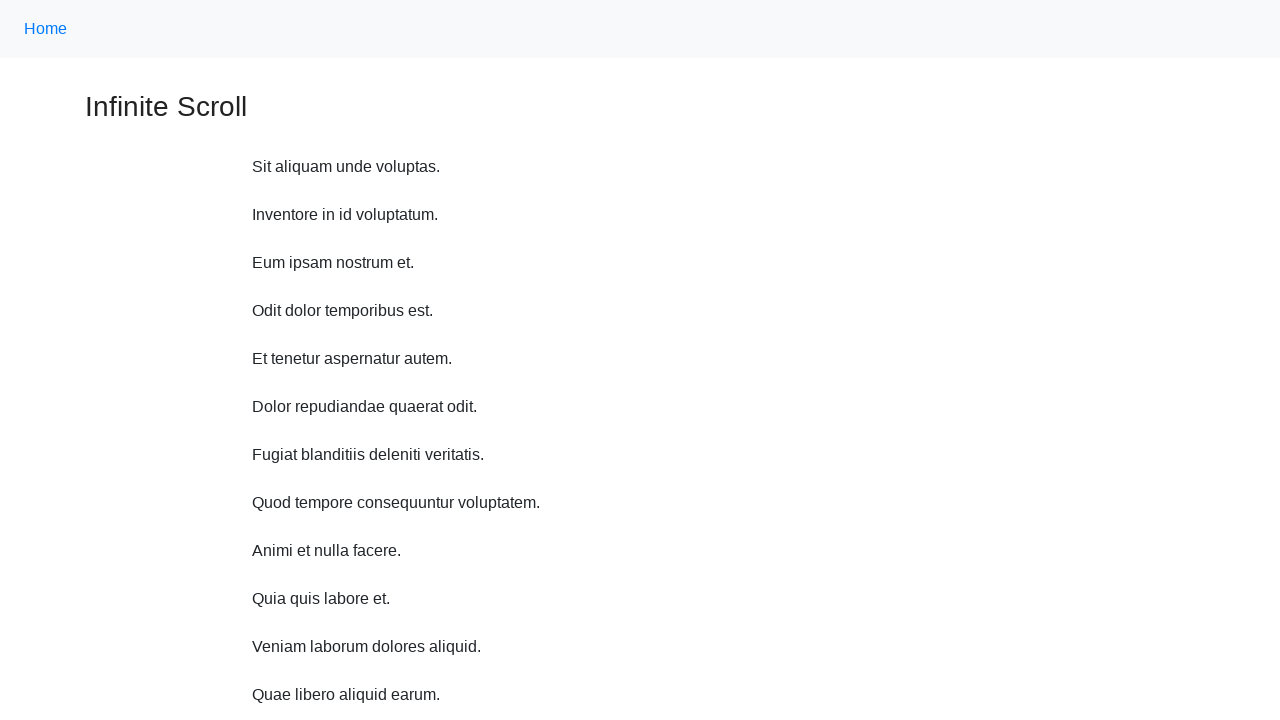

Waited 1 second before scrolling
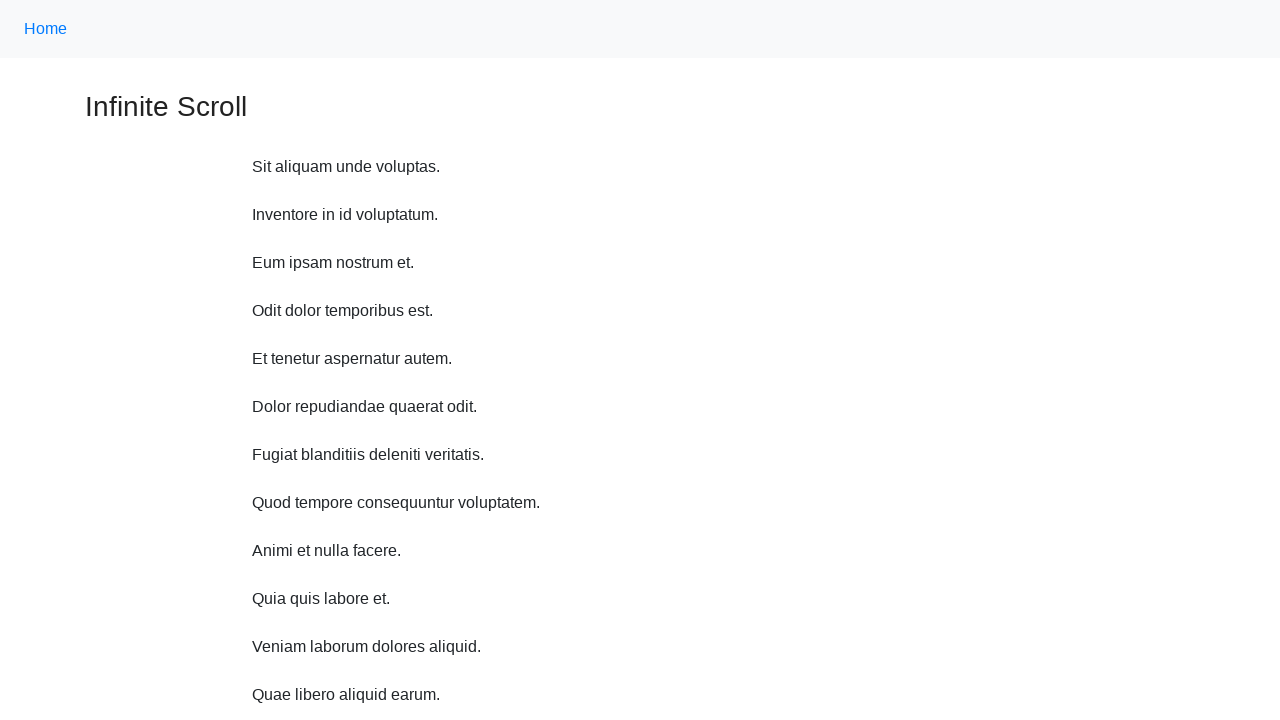

Scrolled up 750 pixels (iteration 6/10)
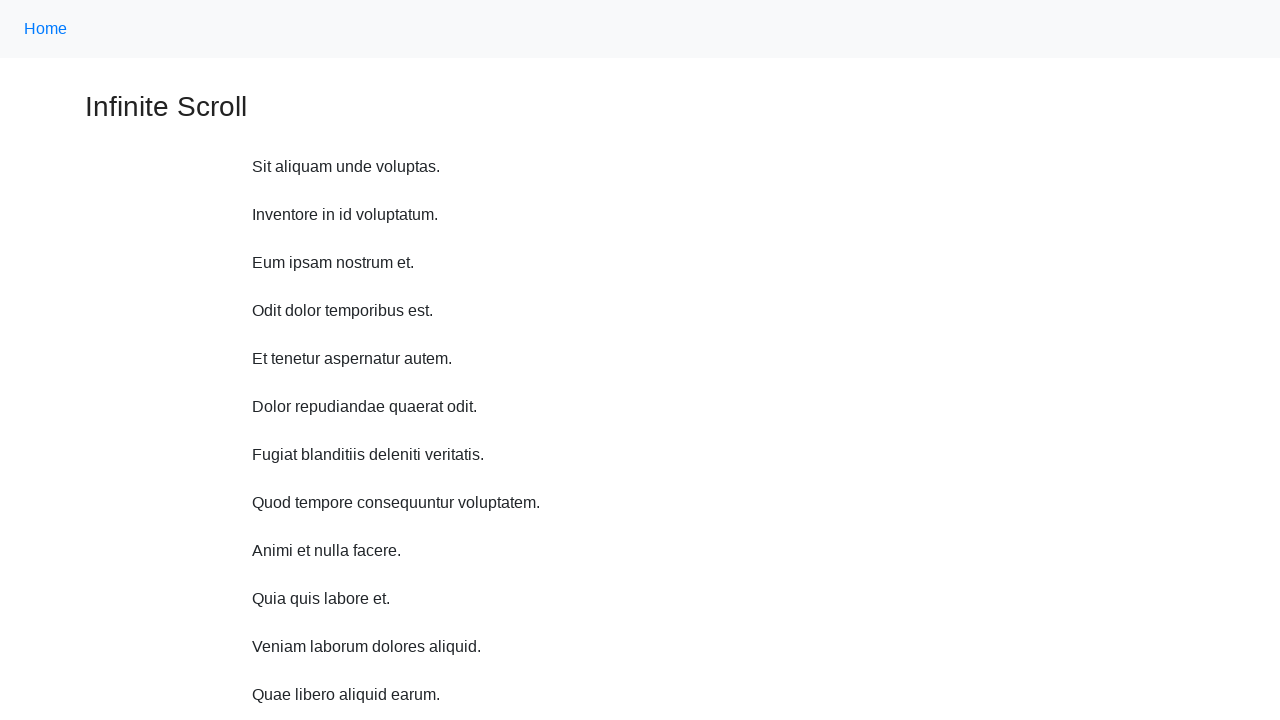

Waited 1 second before scrolling
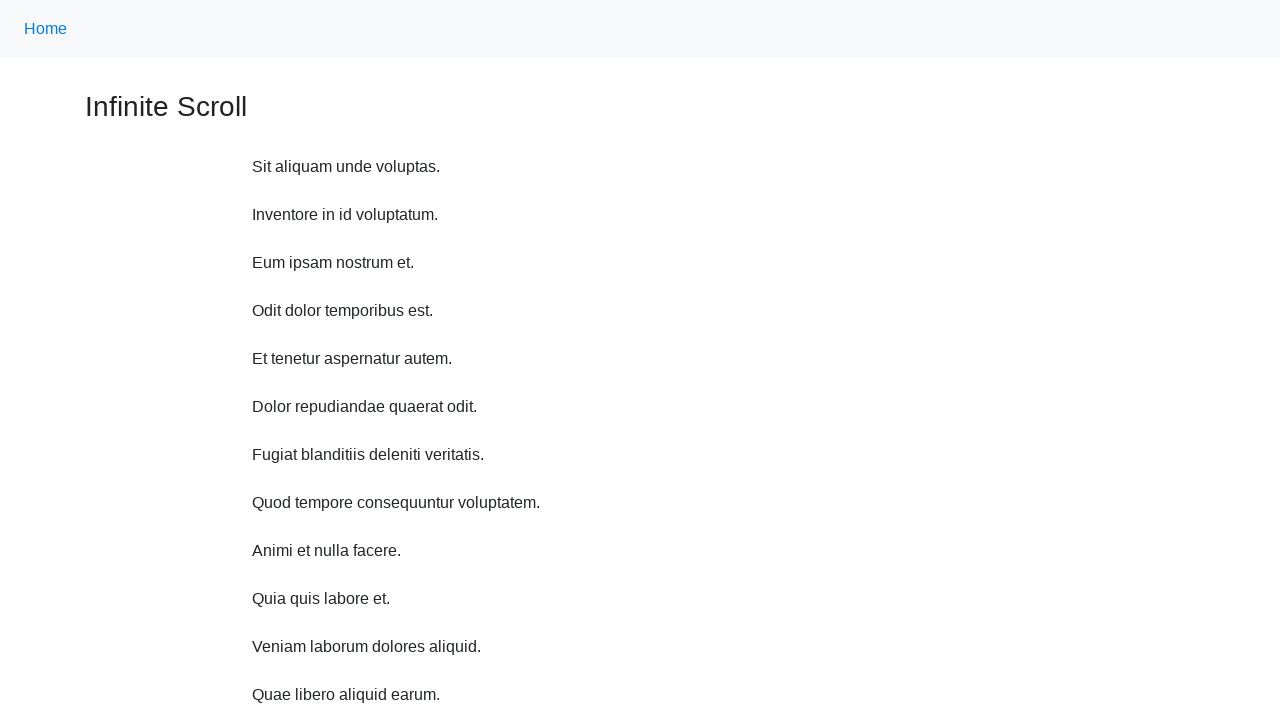

Scrolled up 750 pixels (iteration 7/10)
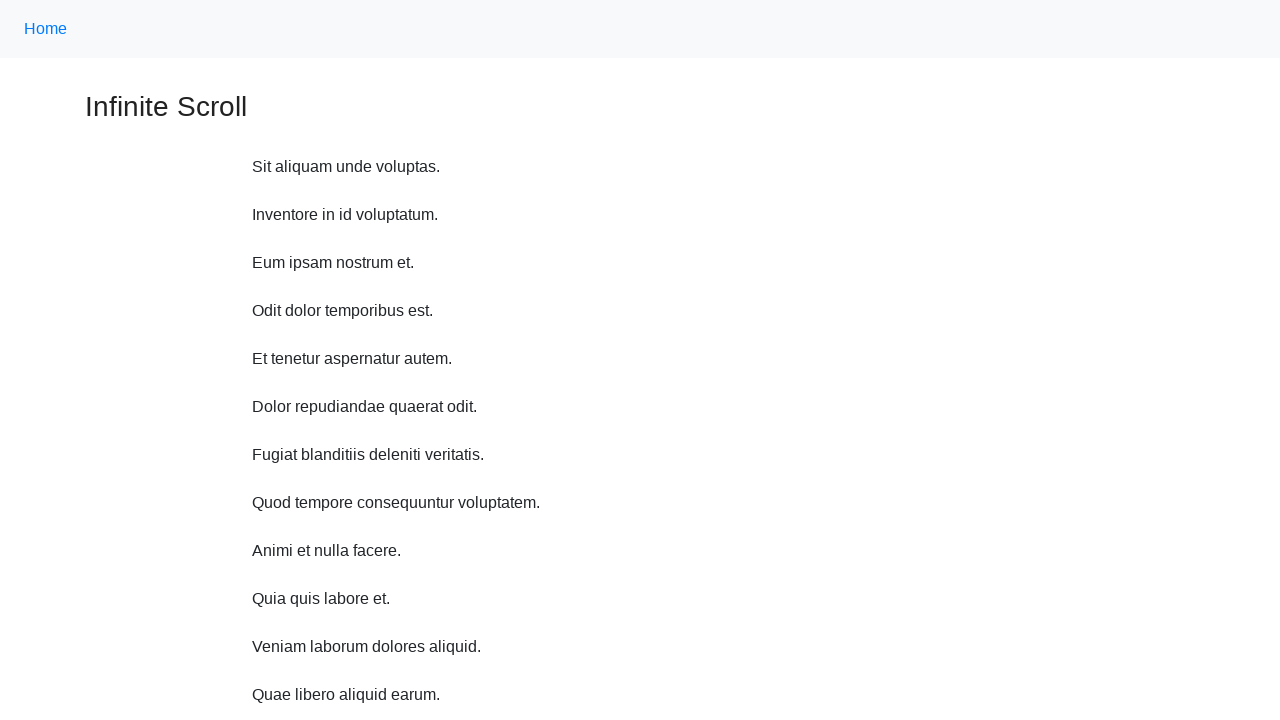

Waited 1 second before scrolling
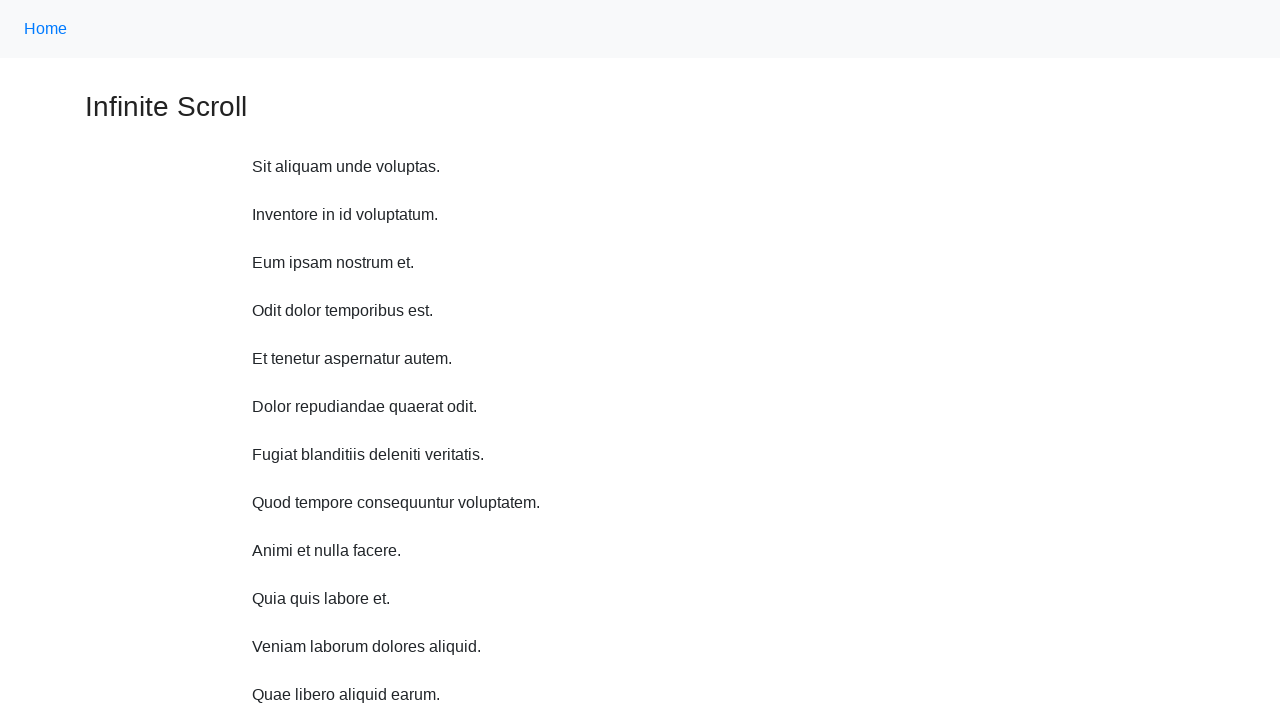

Scrolled up 750 pixels (iteration 8/10)
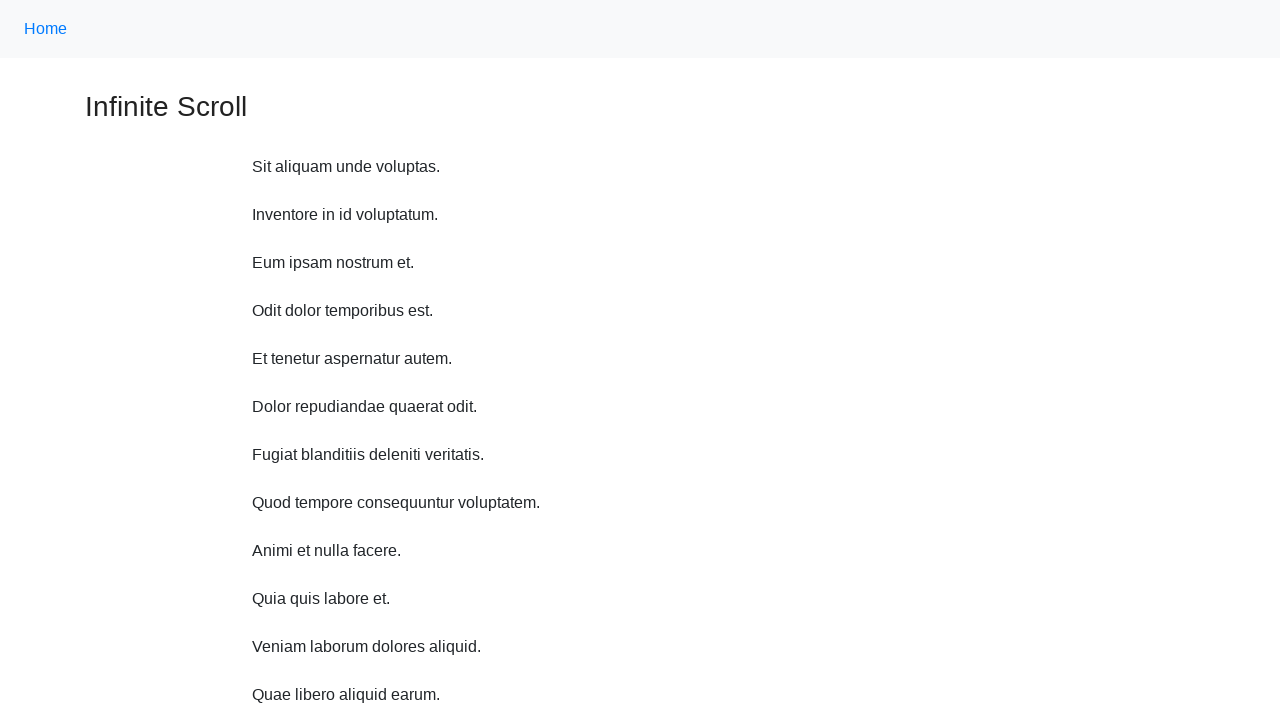

Waited 1 second before scrolling
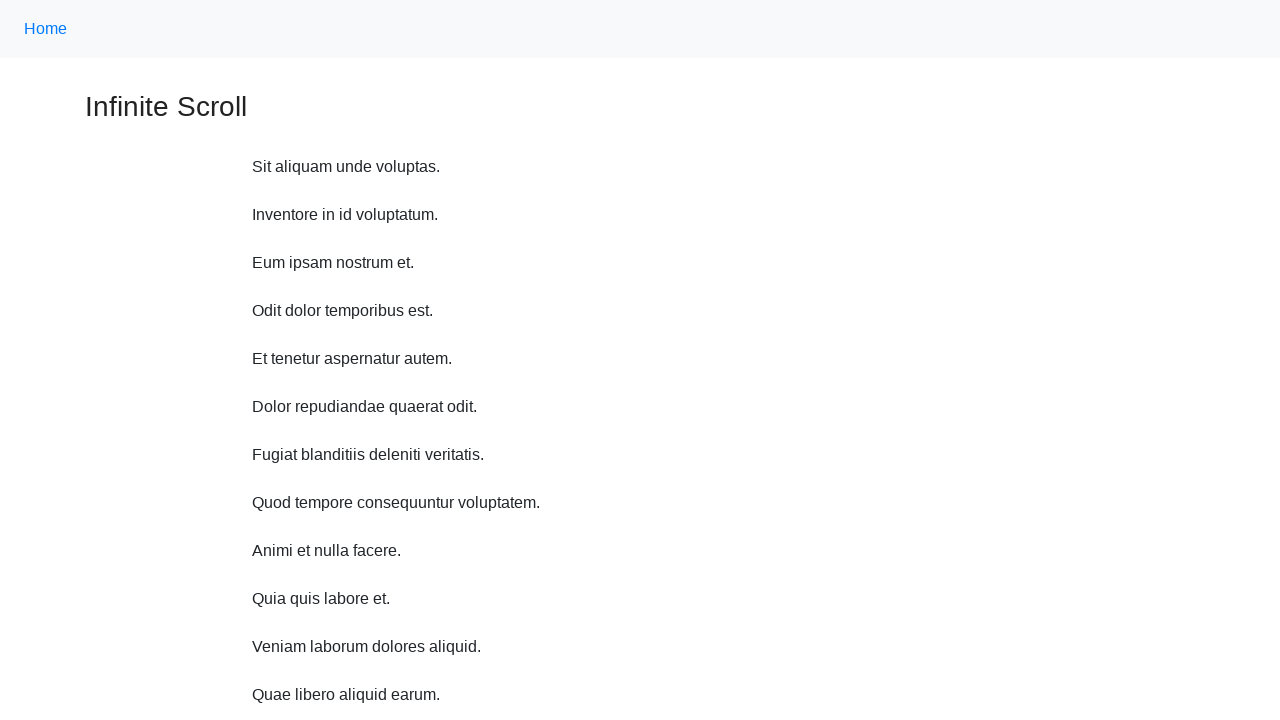

Scrolled up 750 pixels (iteration 9/10)
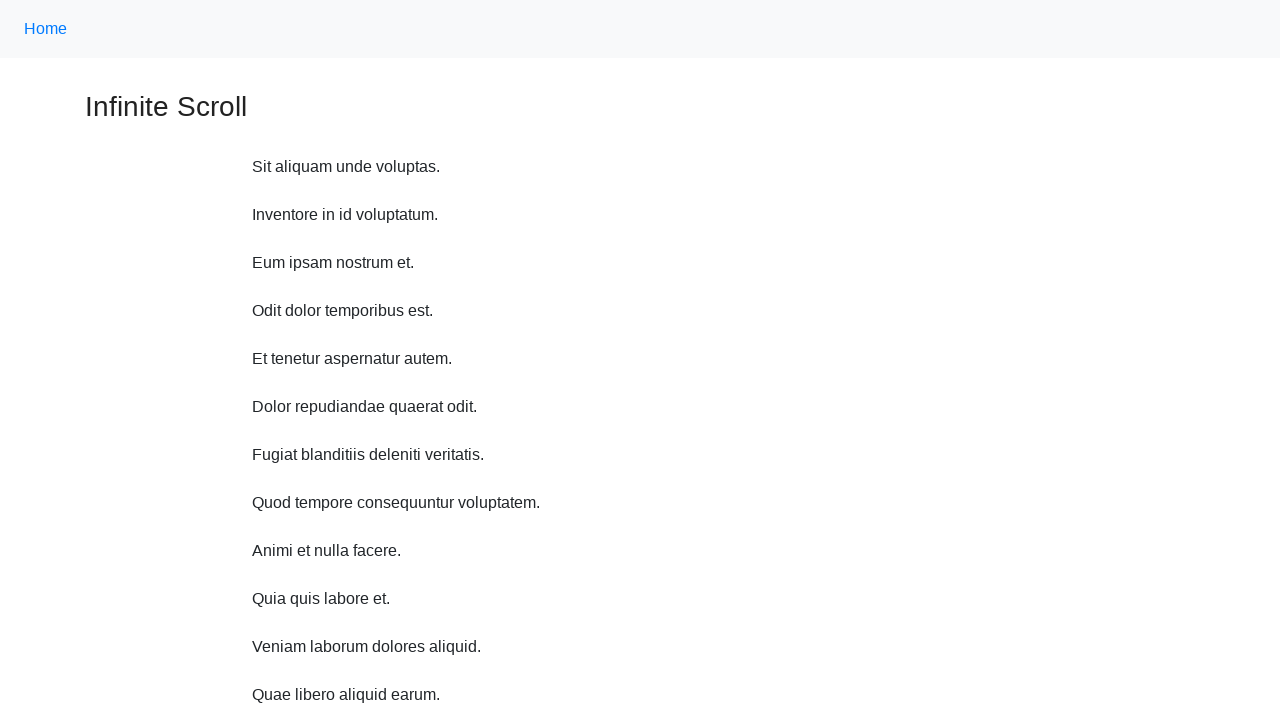

Waited 1 second before scrolling
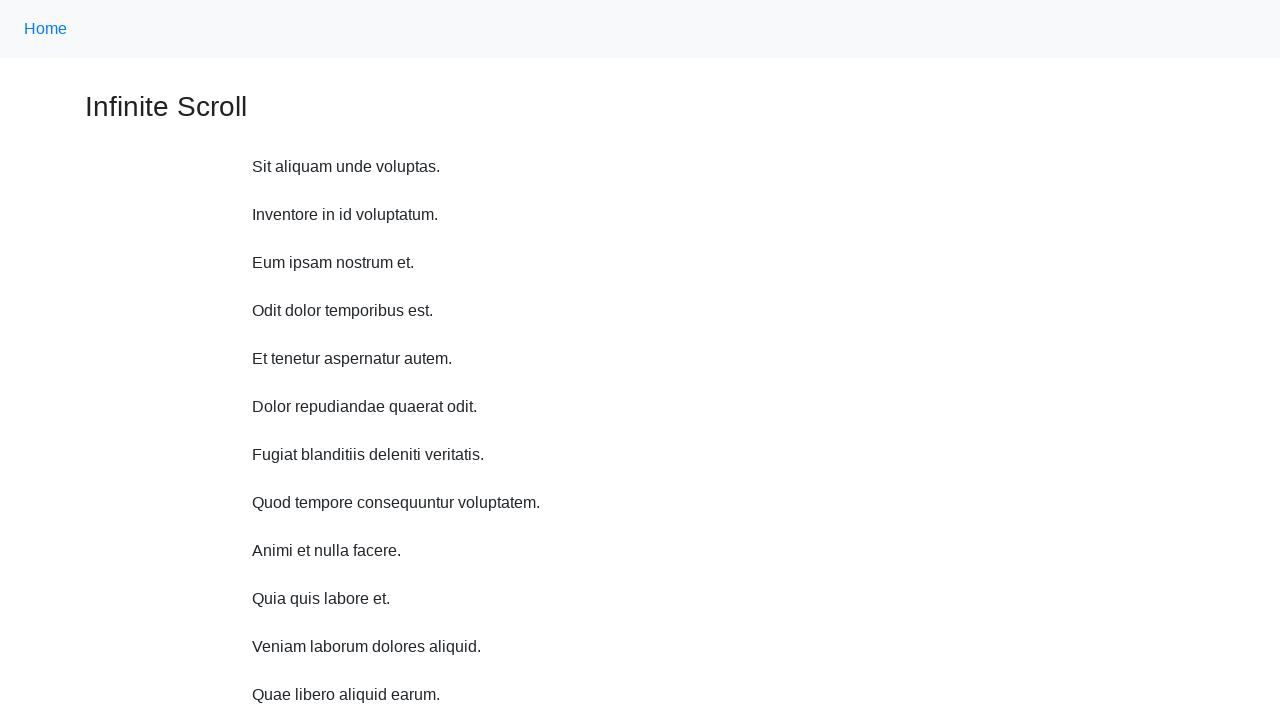

Scrolled up 750 pixels (iteration 10/10)
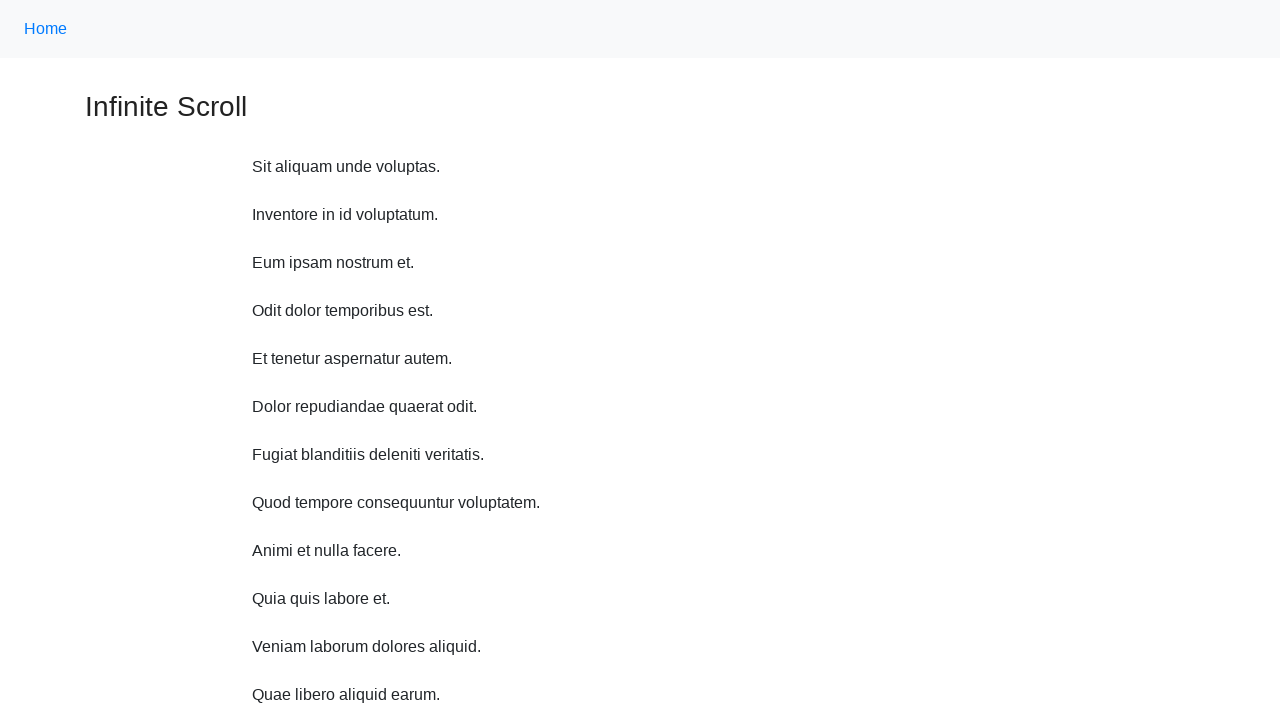

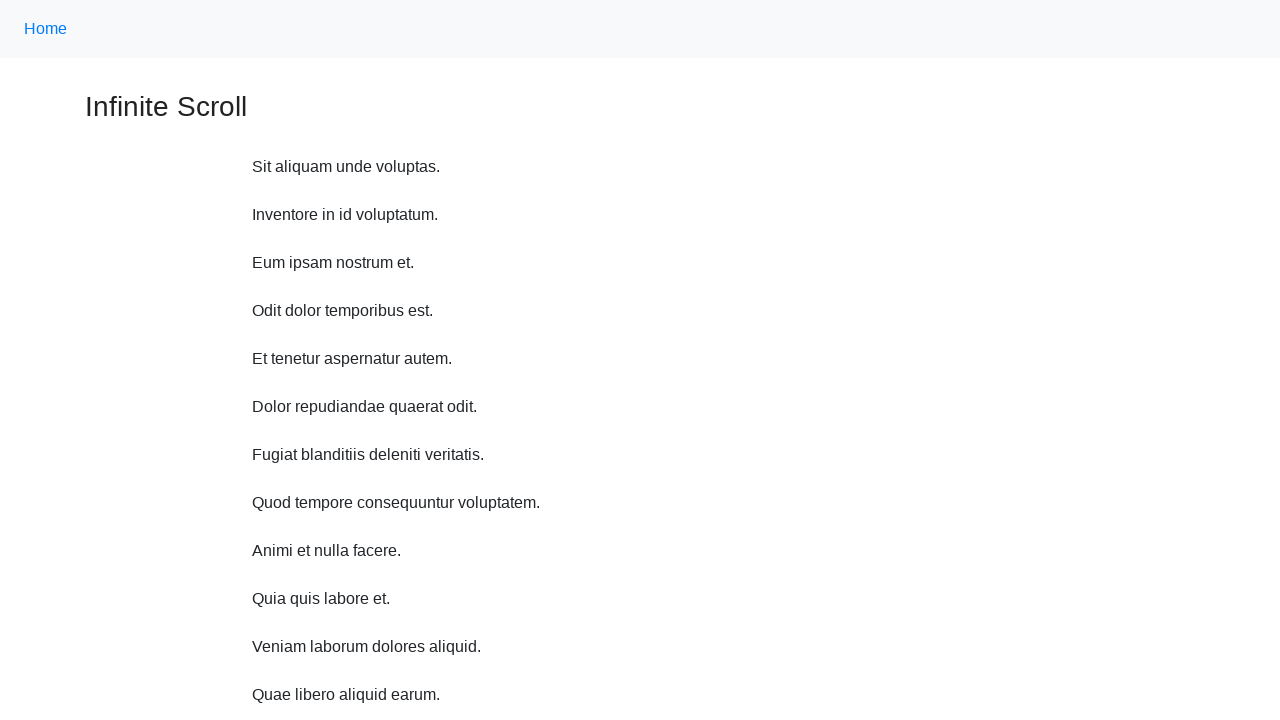